Tests a todo app by adding 5 new items to the list and then marking all 10 items (5 pre-existing + 5 new) as completed by clicking their checkboxes.

Starting URL: https://lambdatest.github.io/sample-todo-app/

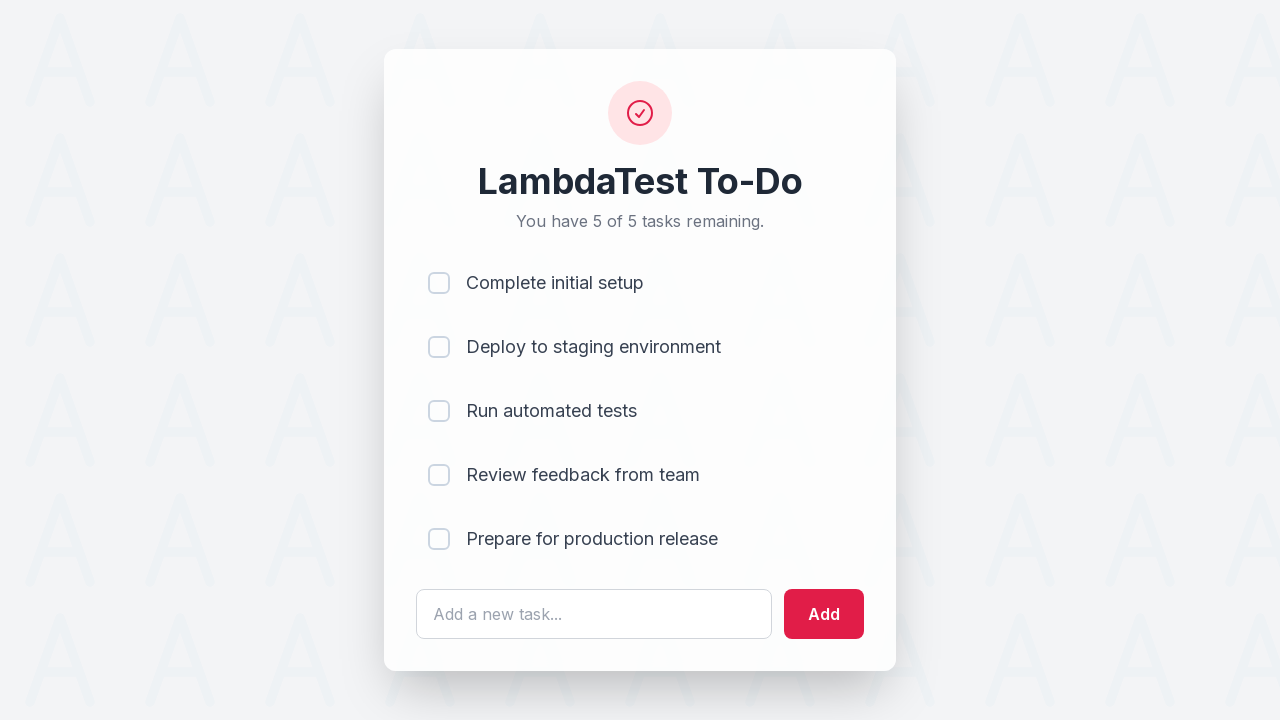

Waited for todo input field to load
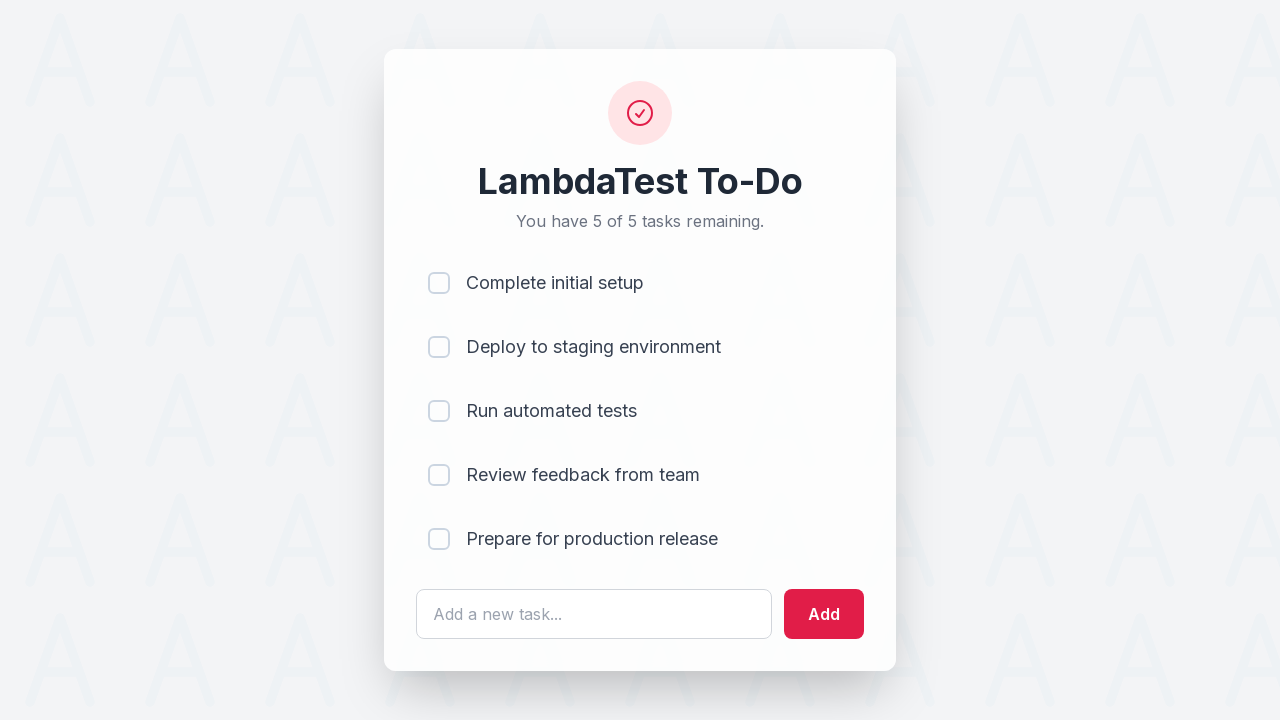

Clicked on todo input field for new item 1 at (594, 614) on #sampletodotext
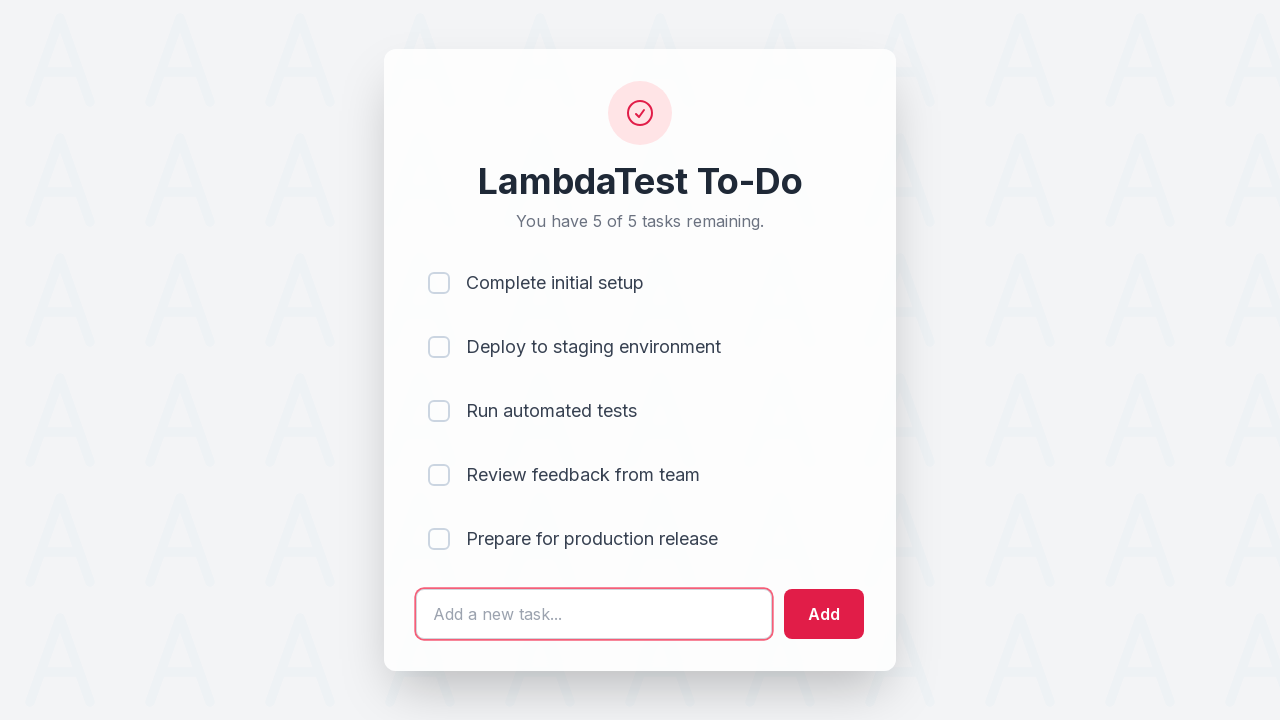

Filled input field with 'Adding a new item 1' on #sampletodotext
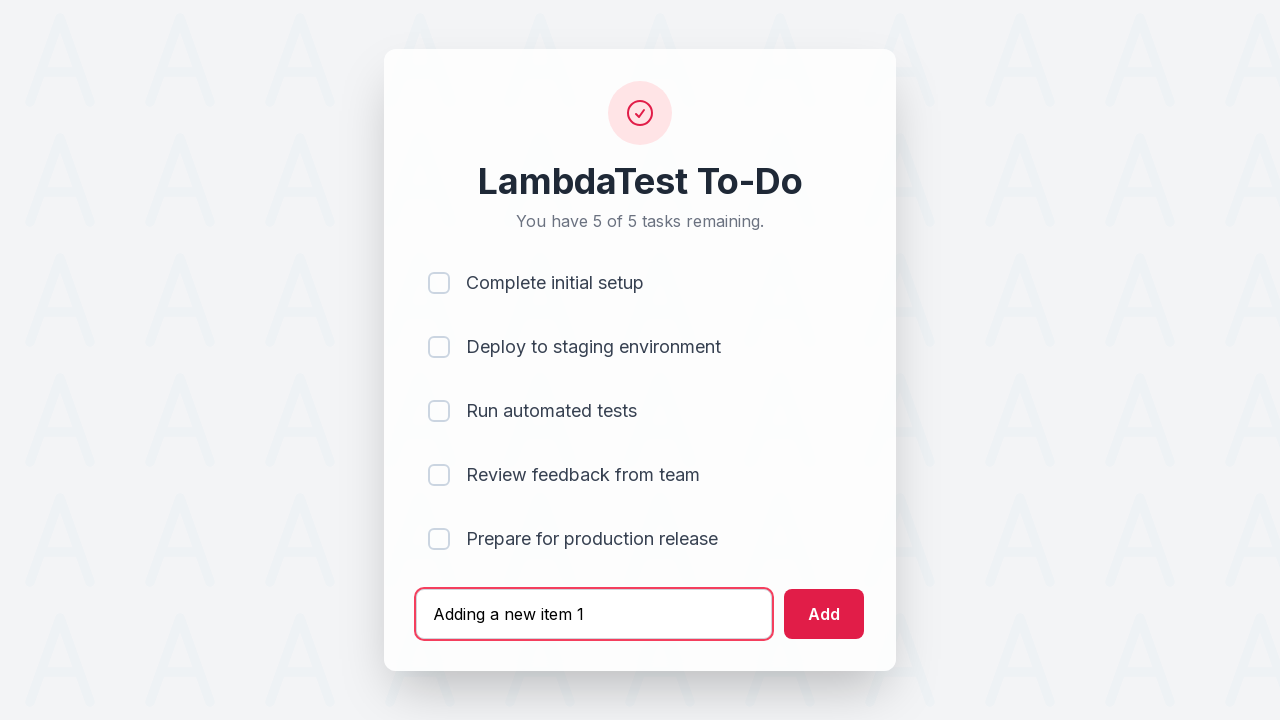

Pressed Enter to add new item 1 to the list on #sampletodotext
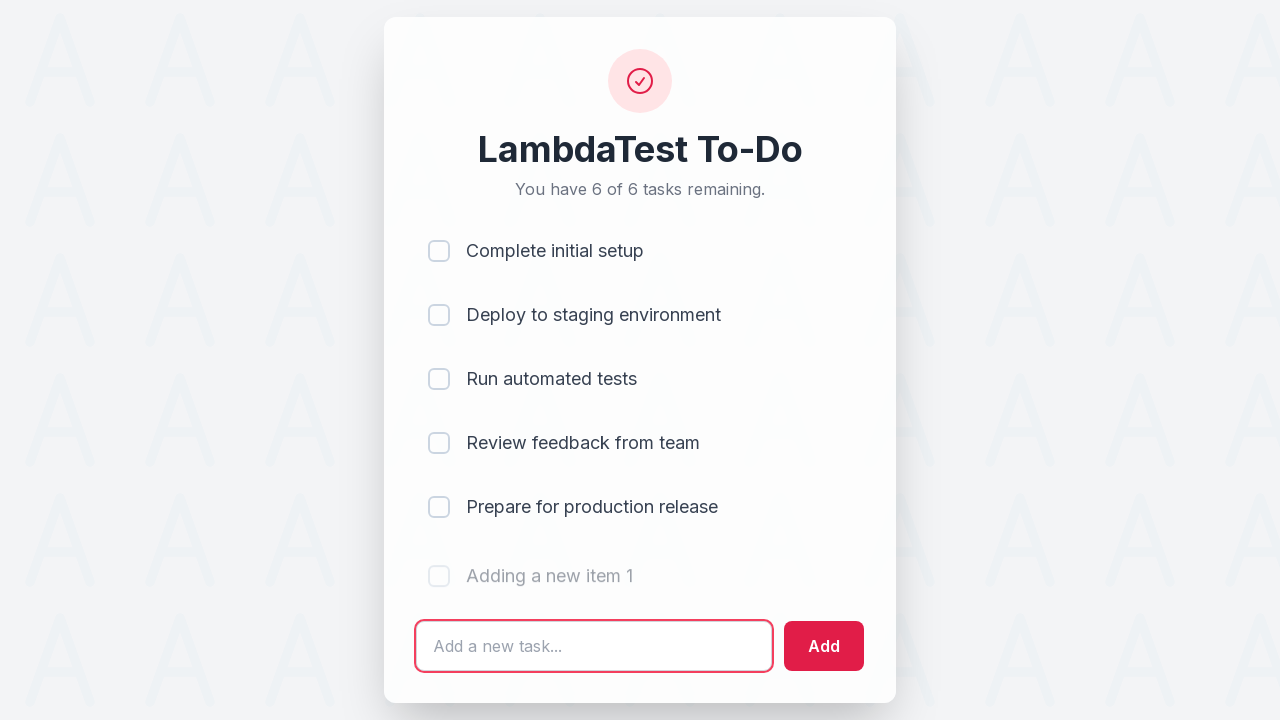

Waited 500ms for item 1 to be added
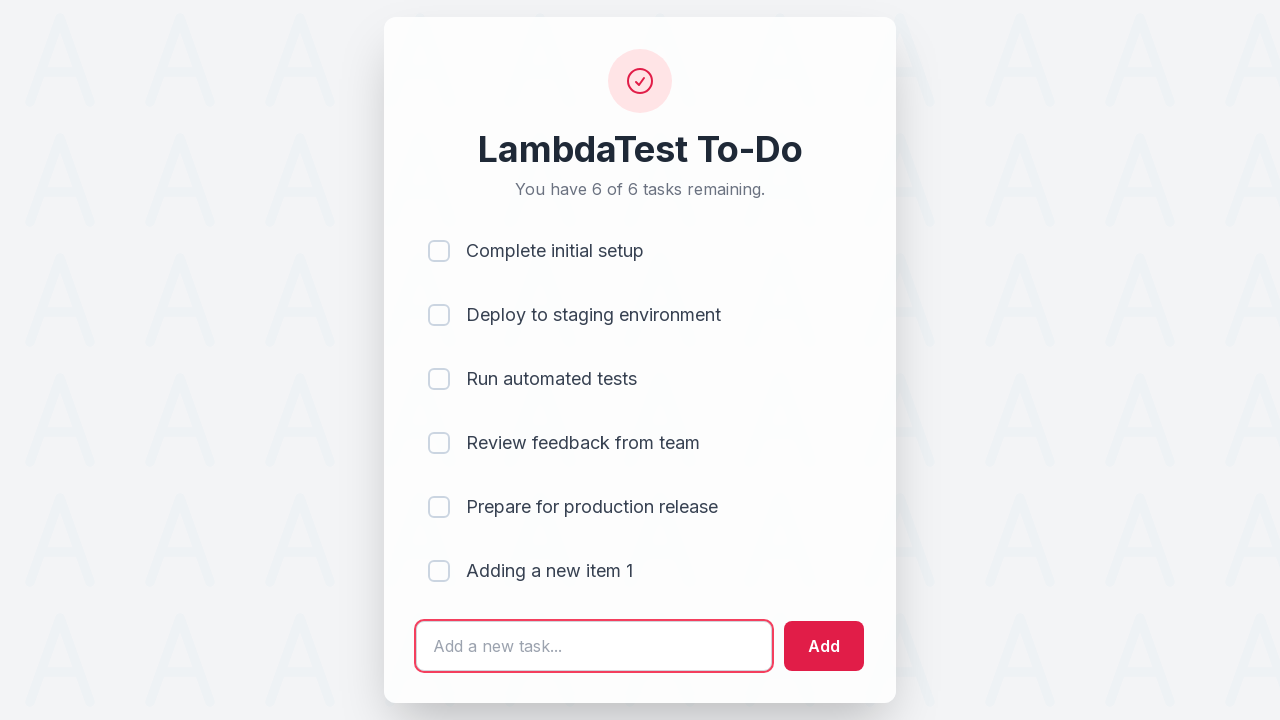

Clicked on todo input field for new item 2 at (594, 646) on #sampletodotext
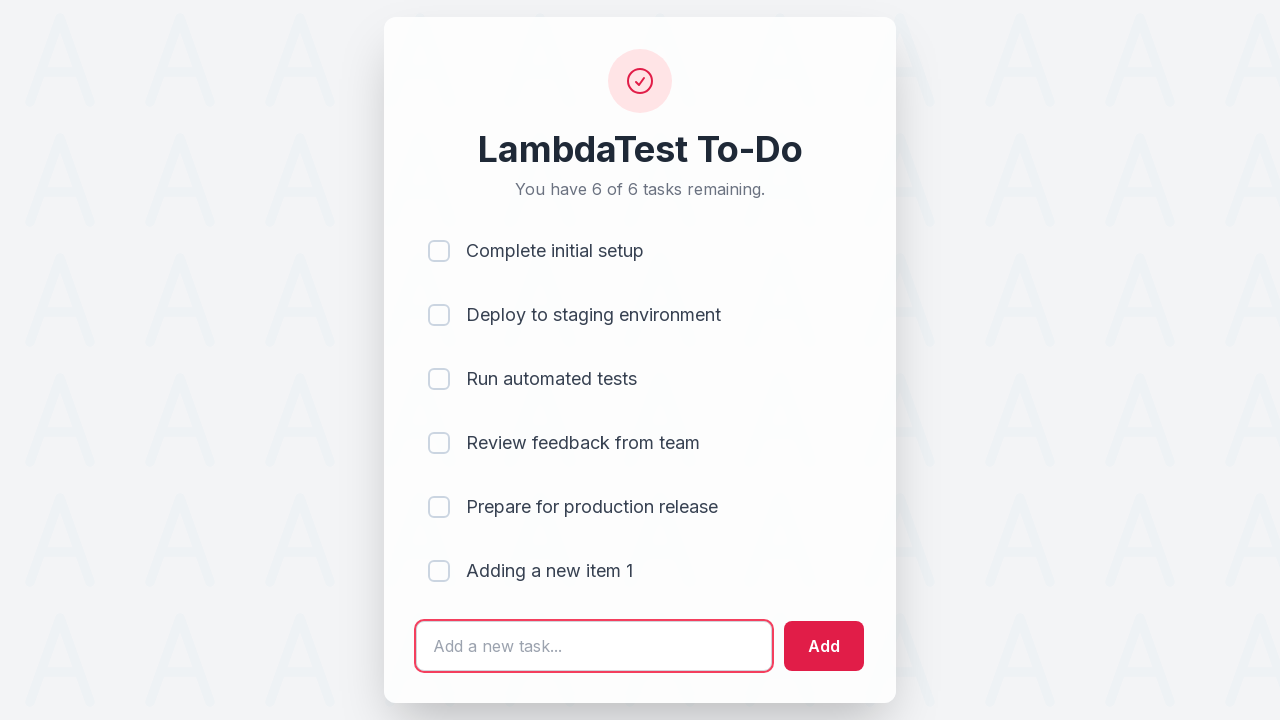

Filled input field with 'Adding a new item 2' on #sampletodotext
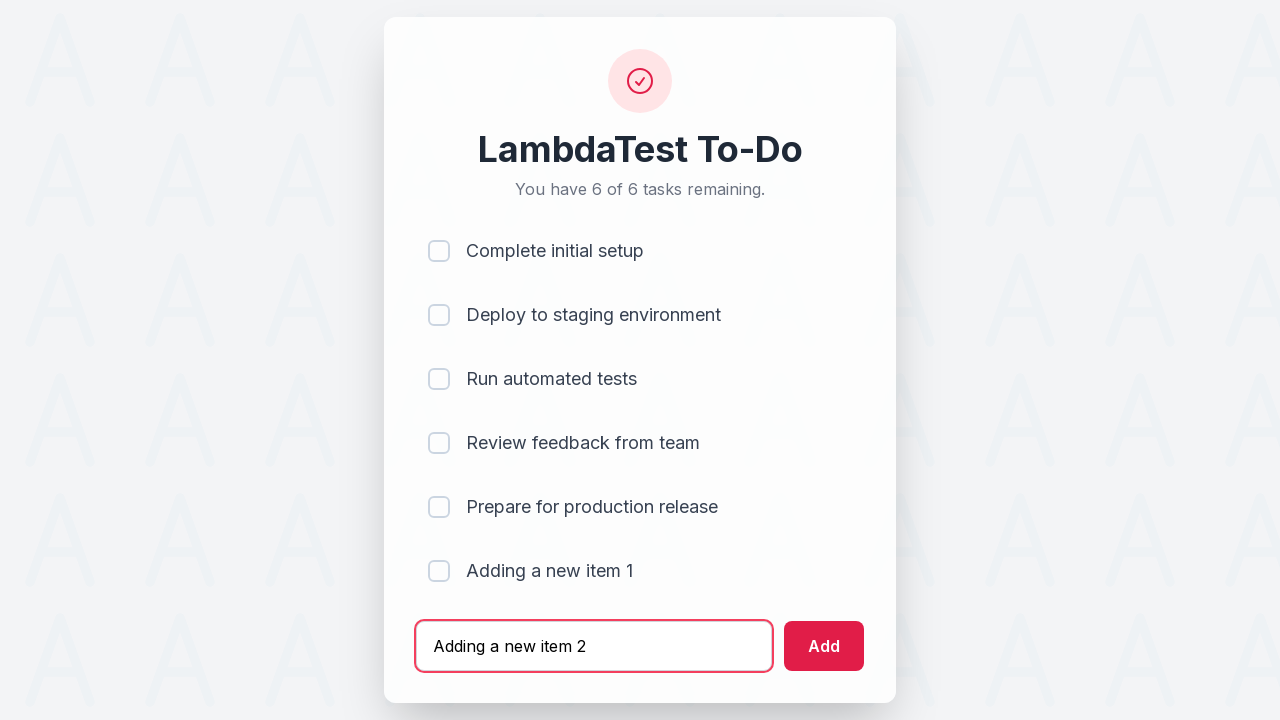

Pressed Enter to add new item 2 to the list on #sampletodotext
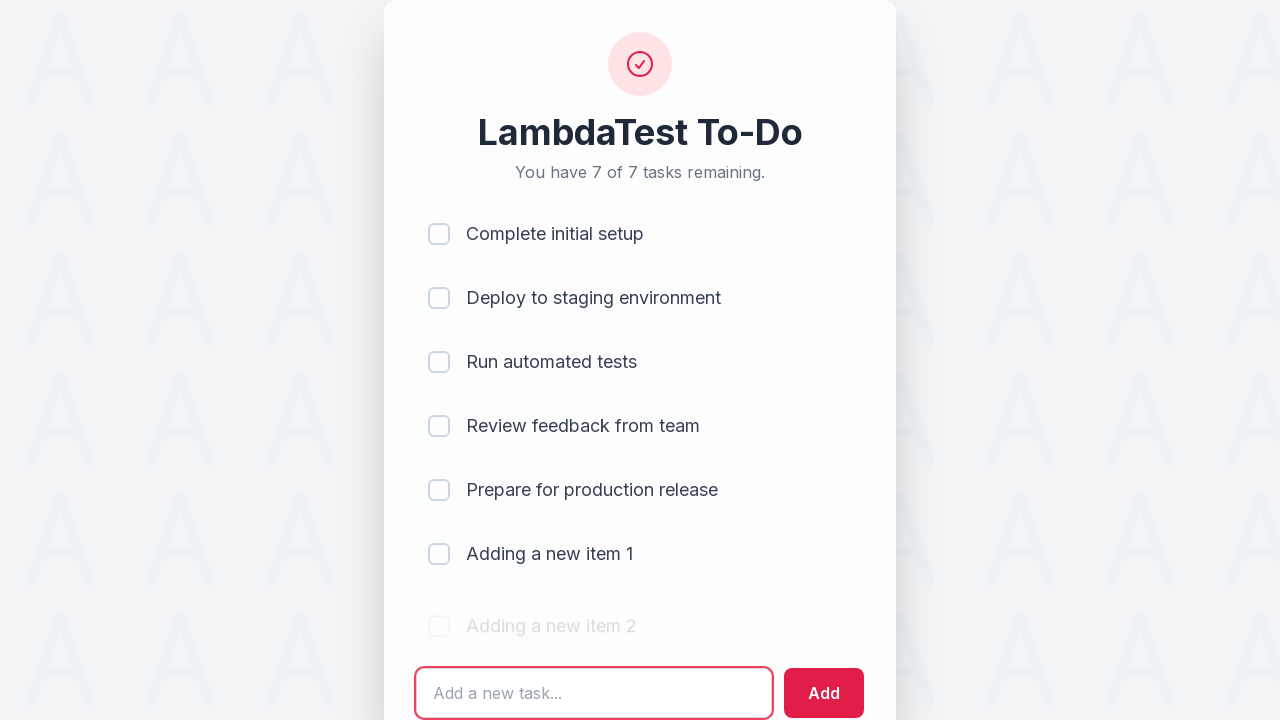

Waited 500ms for item 2 to be added
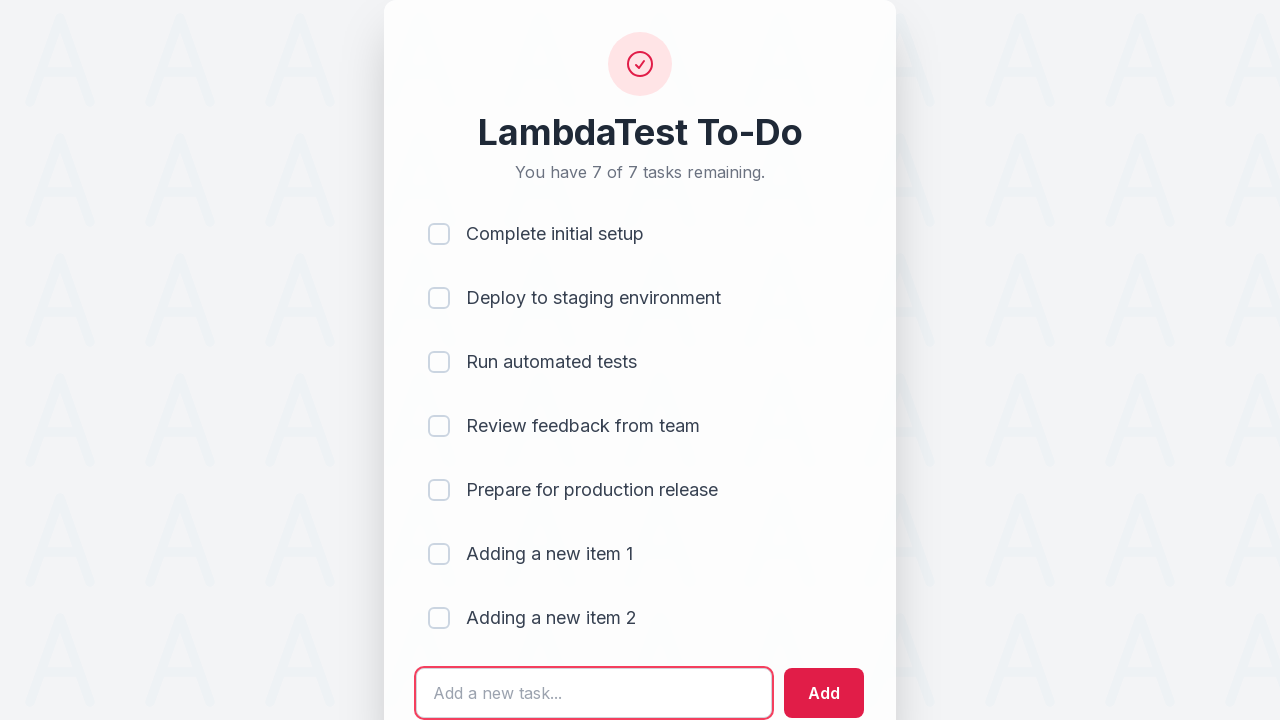

Clicked on todo input field for new item 3 at (594, 693) on #sampletodotext
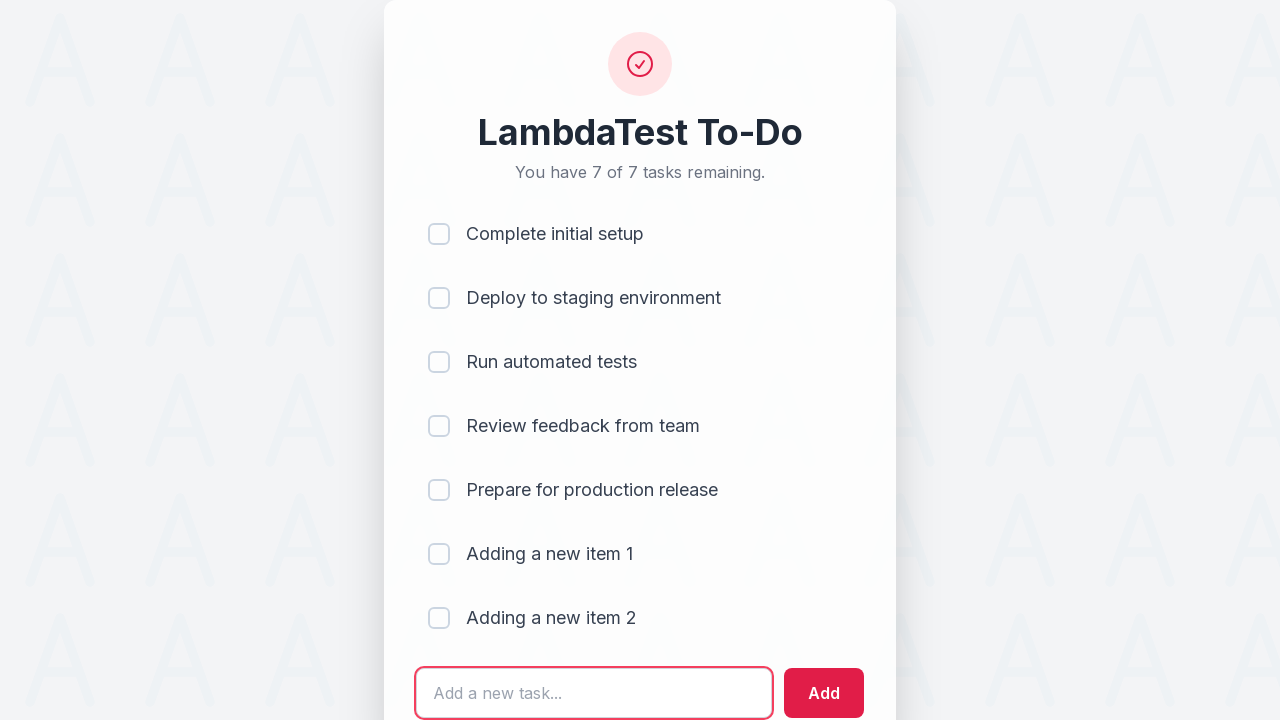

Filled input field with 'Adding a new item 3' on #sampletodotext
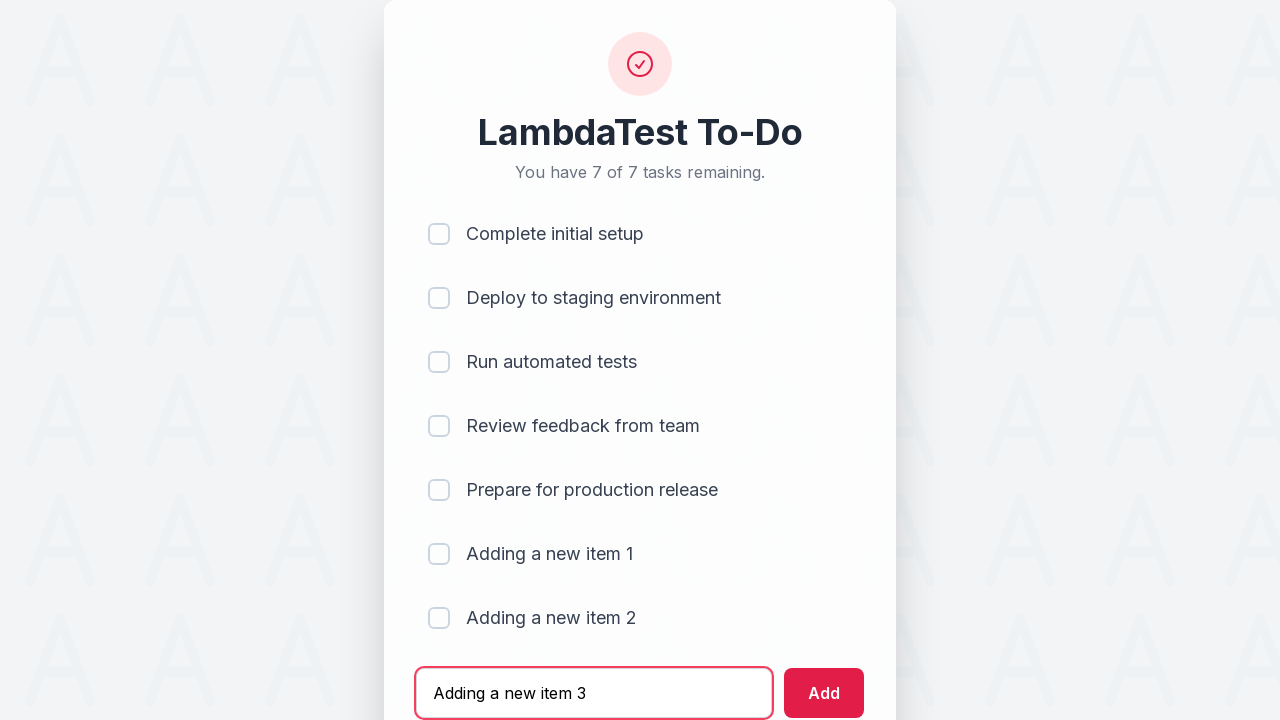

Pressed Enter to add new item 3 to the list on #sampletodotext
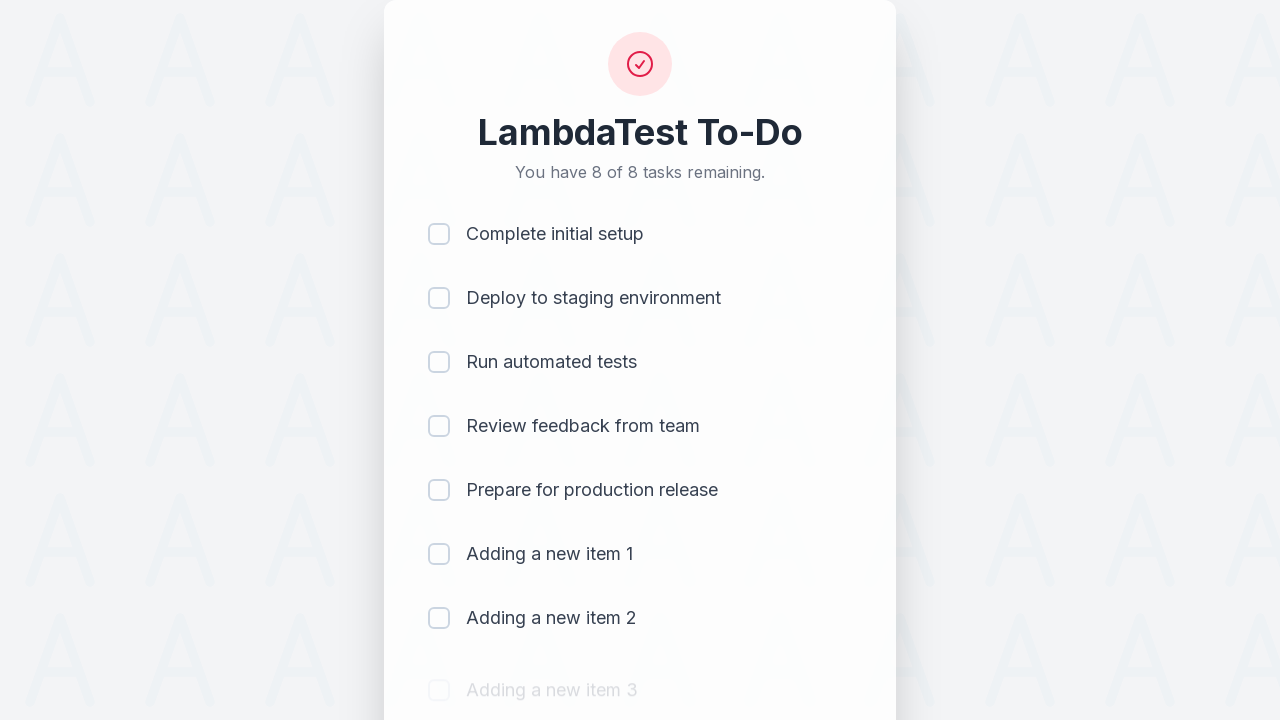

Waited 500ms for item 3 to be added
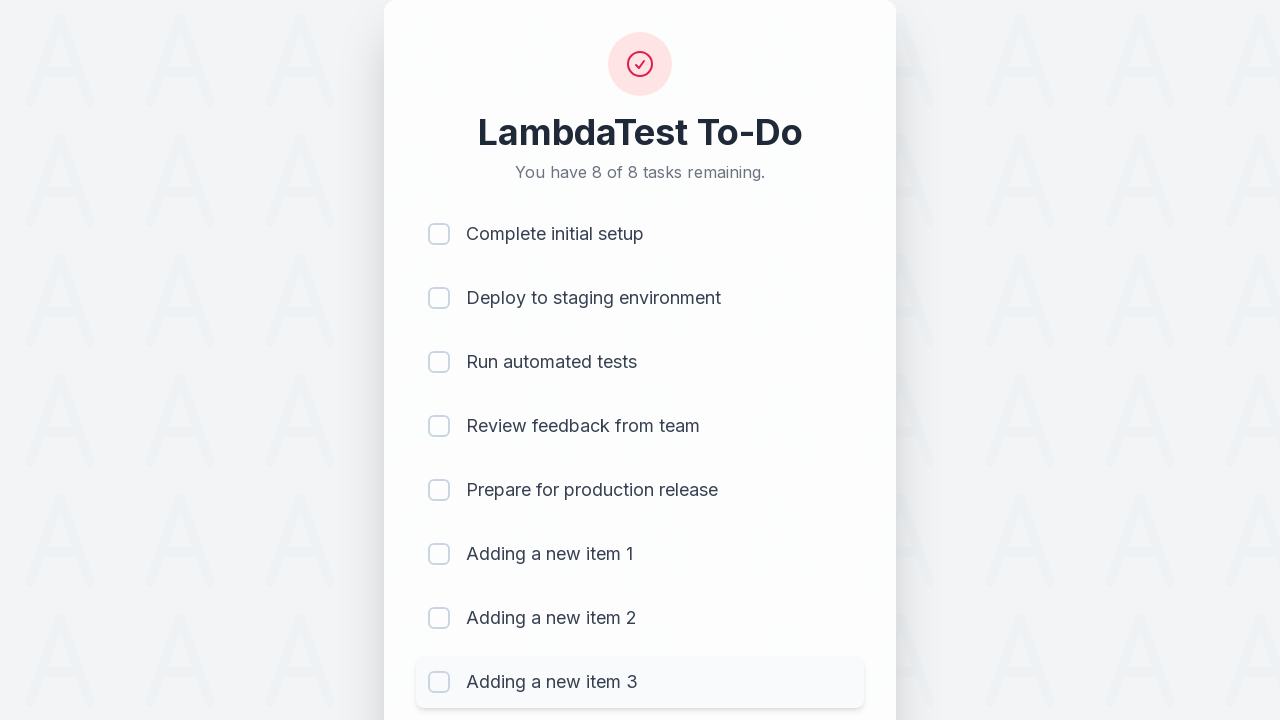

Clicked on todo input field for new item 4 at (594, 663) on #sampletodotext
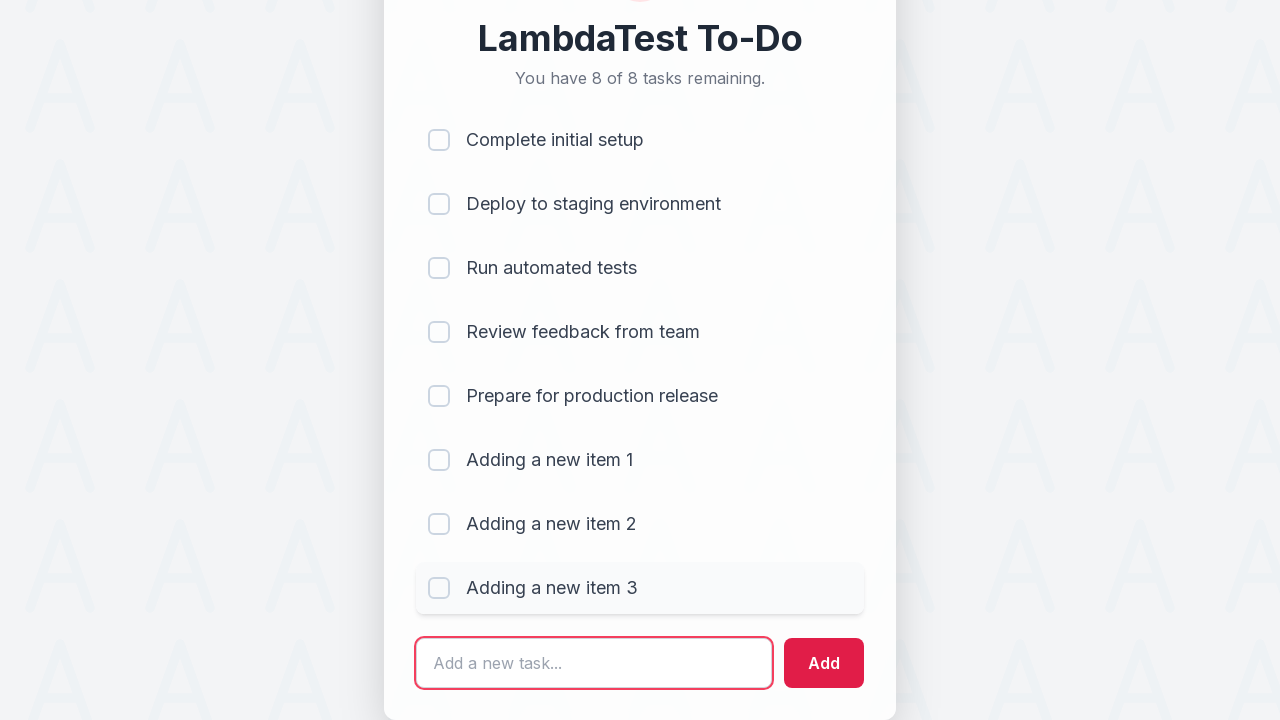

Filled input field with 'Adding a new item 4' on #sampletodotext
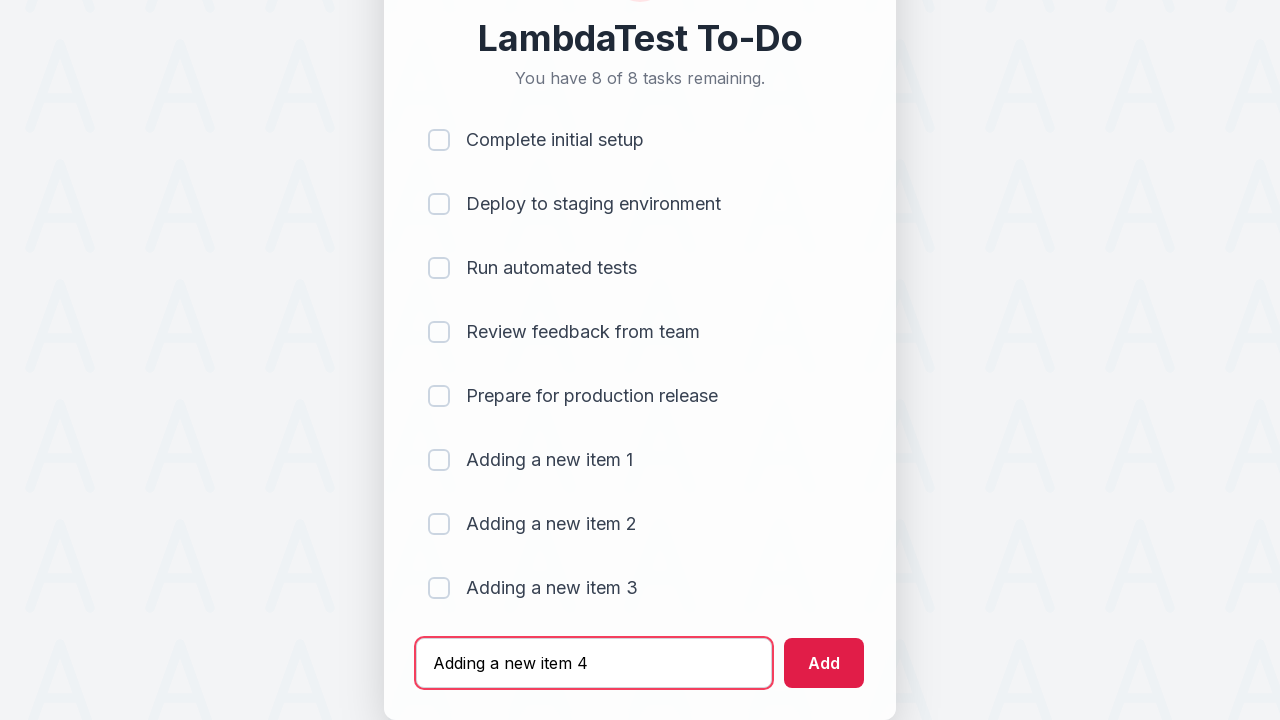

Pressed Enter to add new item 4 to the list on #sampletodotext
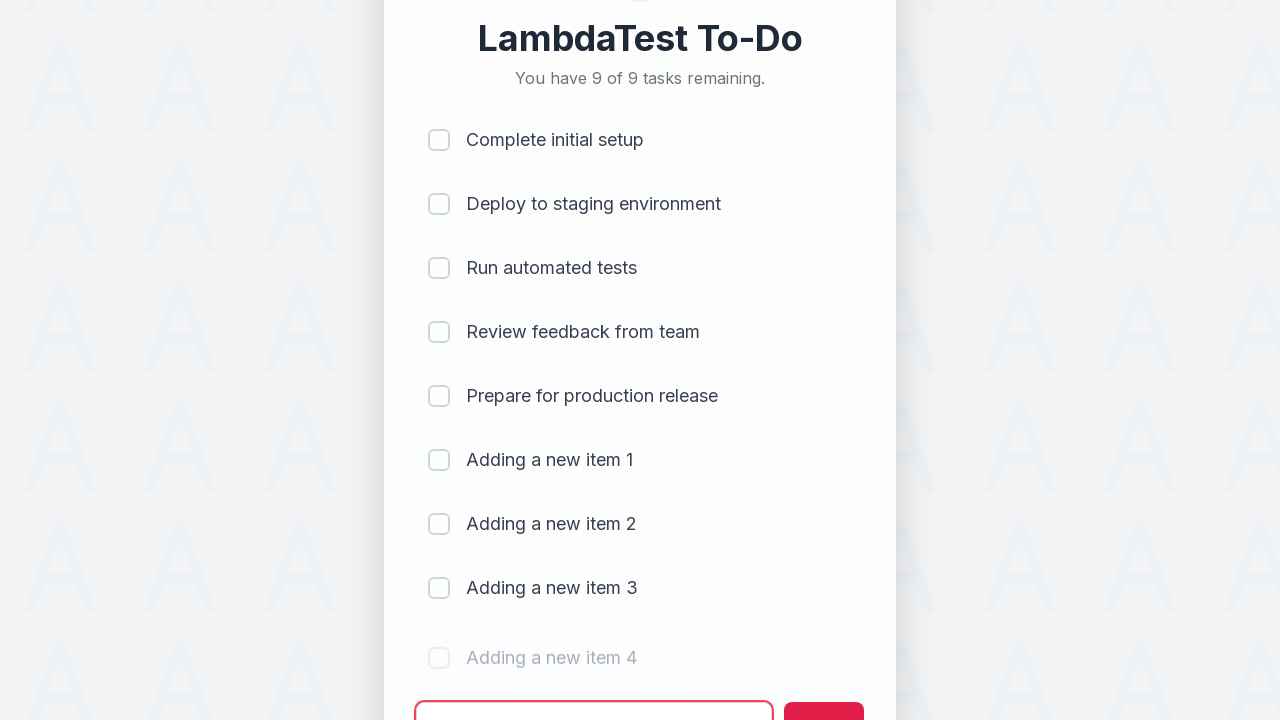

Waited 500ms for item 4 to be added
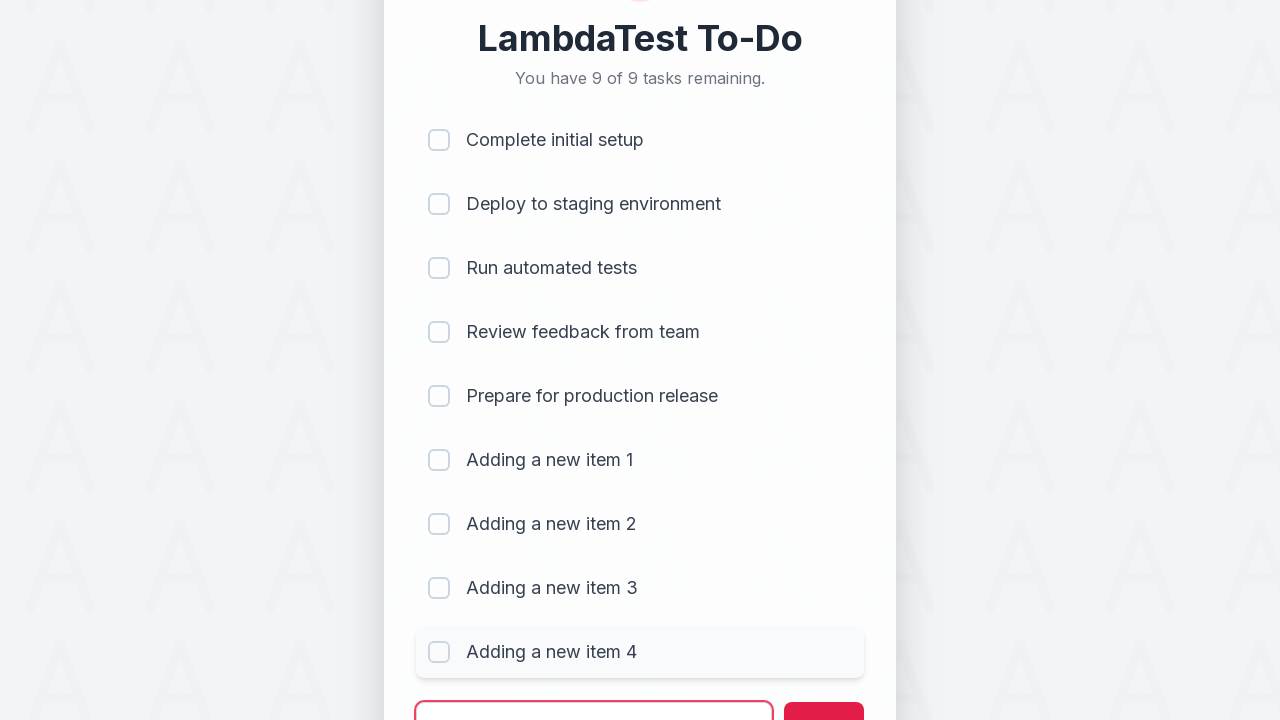

Clicked on todo input field for new item 5 at (594, 695) on #sampletodotext
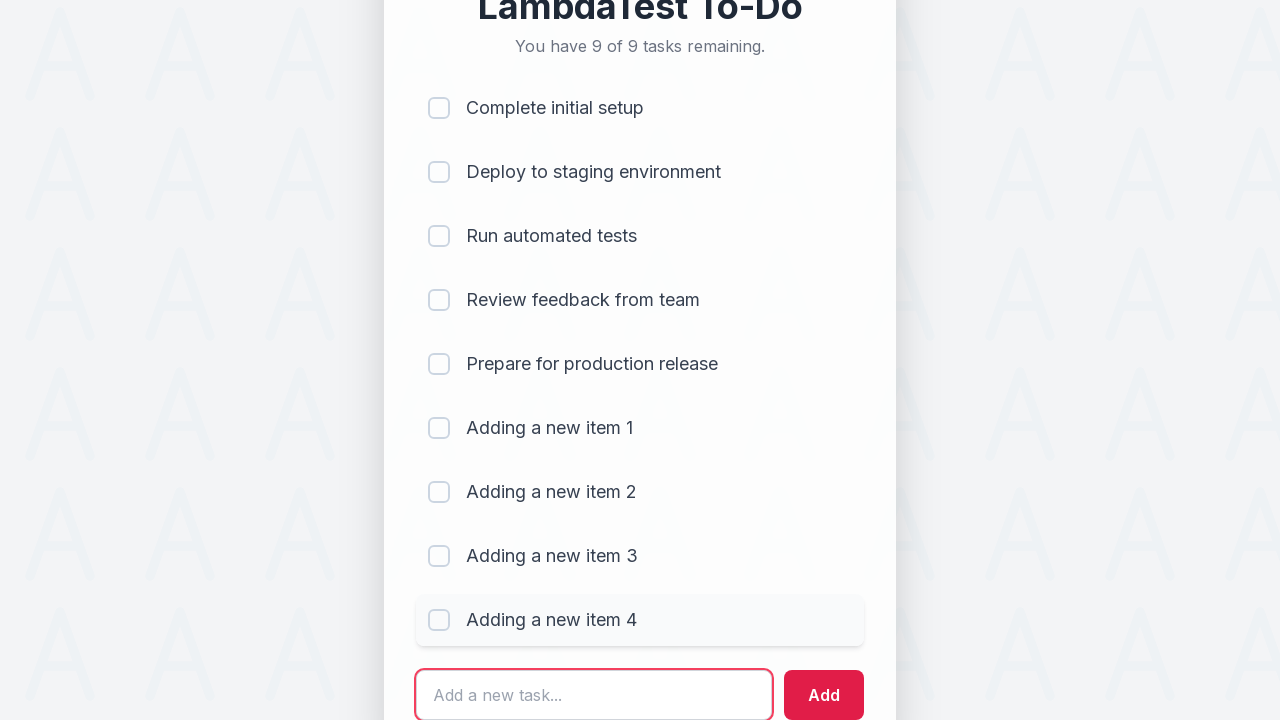

Filled input field with 'Adding a new item 5' on #sampletodotext
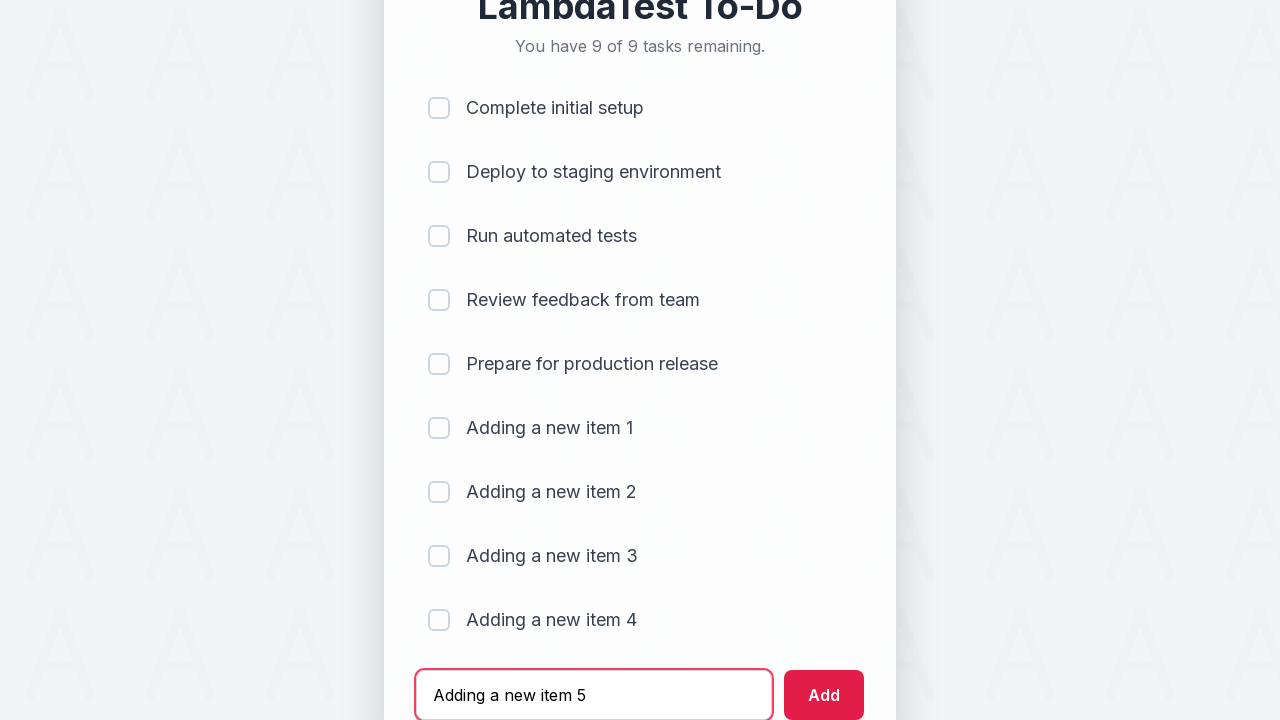

Pressed Enter to add new item 5 to the list on #sampletodotext
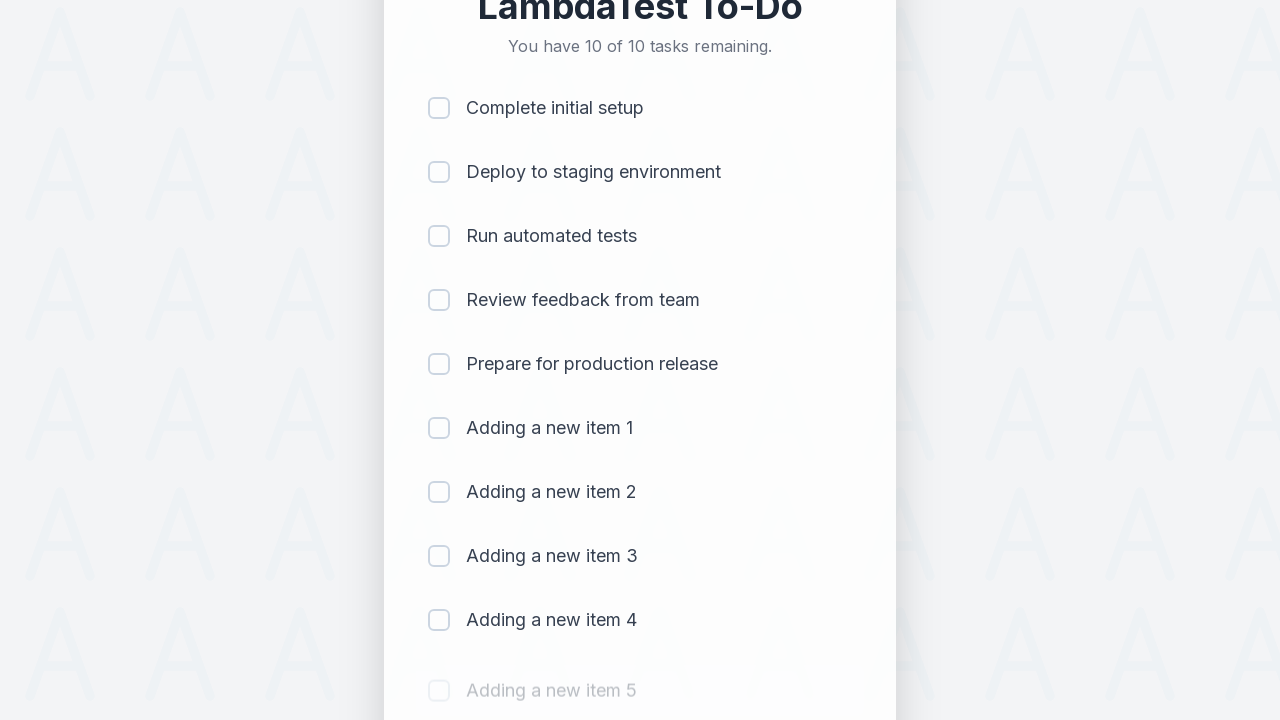

Waited 500ms for item 5 to be added
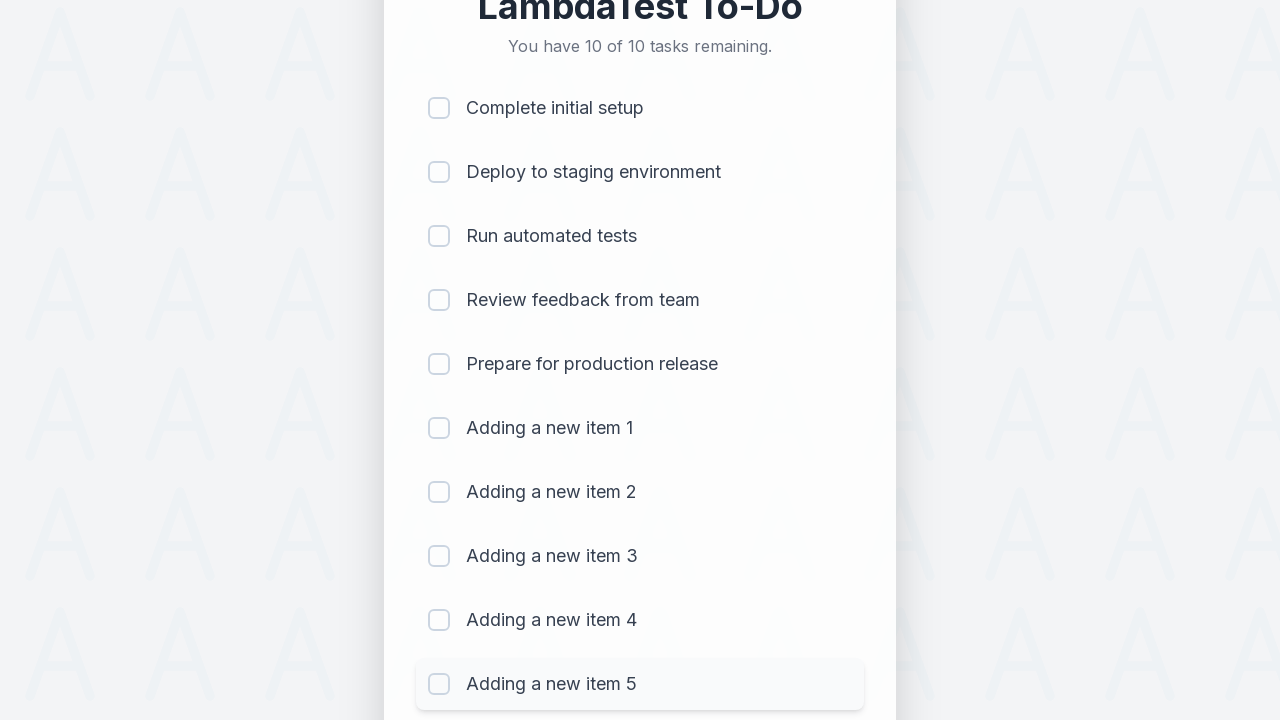

Clicked checkbox for item 1 at (439, 108) on (//input[@type='checkbox'])[1]
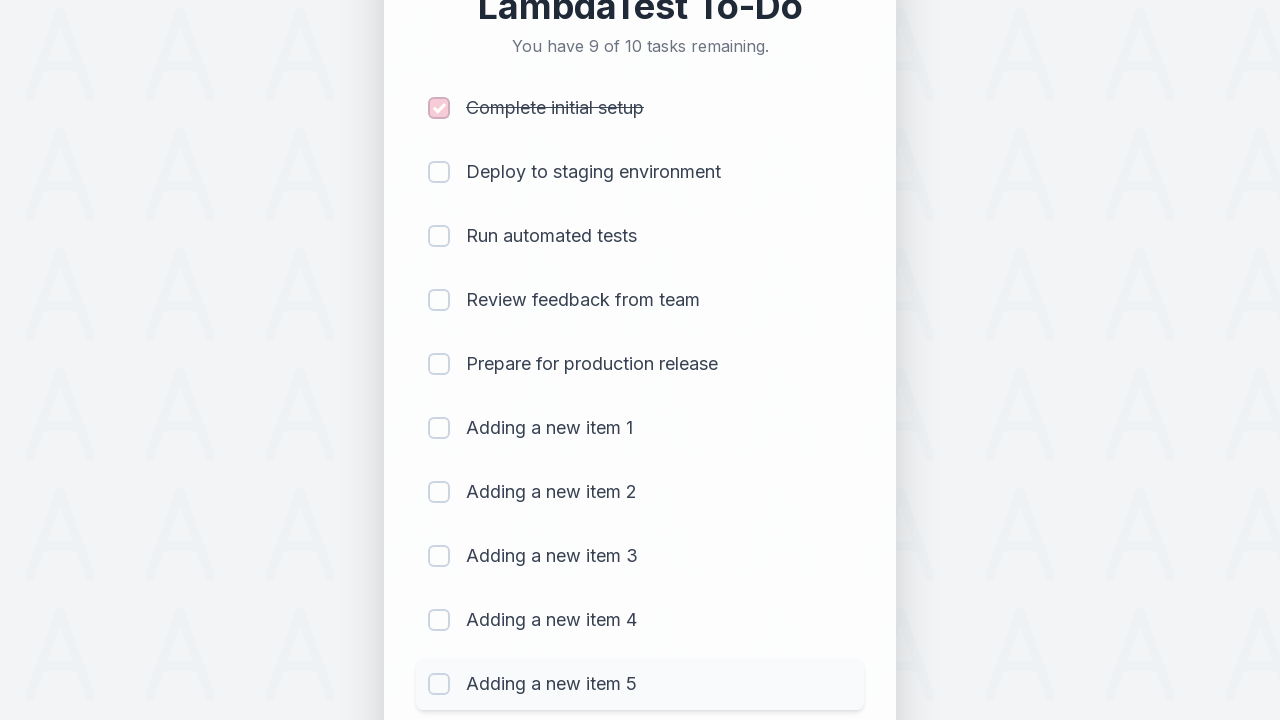

Waited 300ms for item 1 to be marked as completed
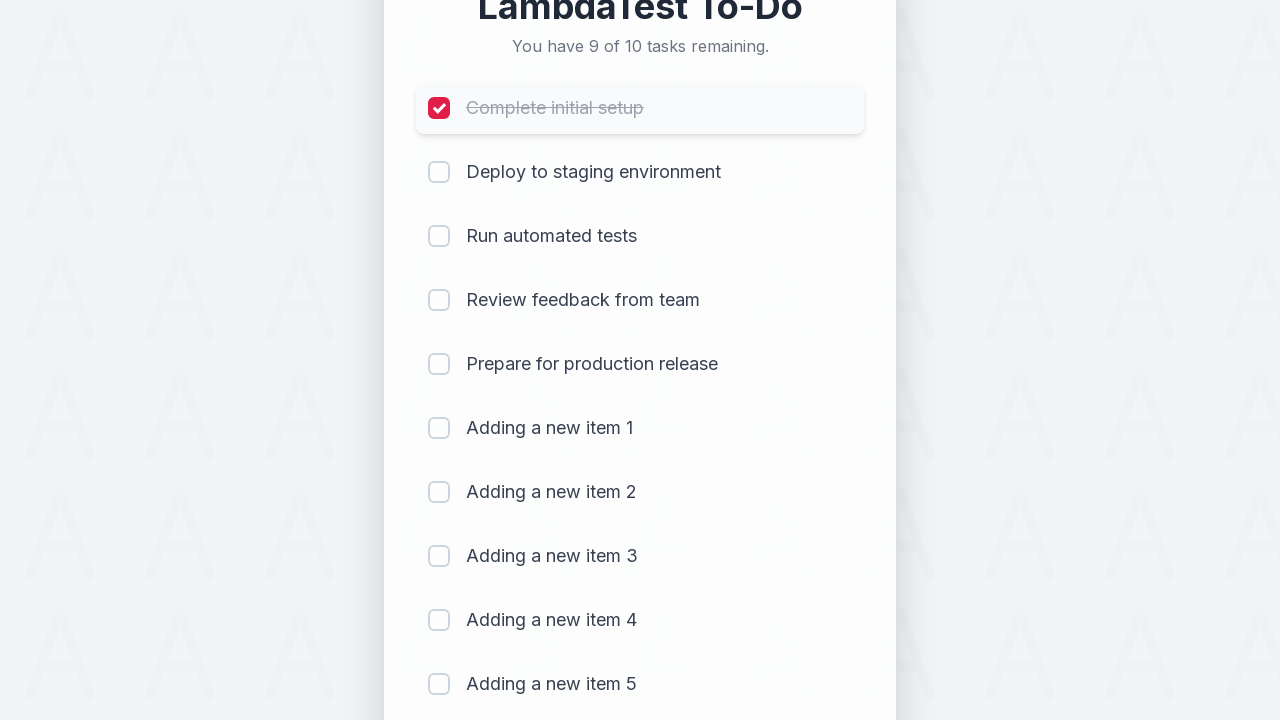

Clicked checkbox for item 2 at (439, 172) on (//input[@type='checkbox'])[2]
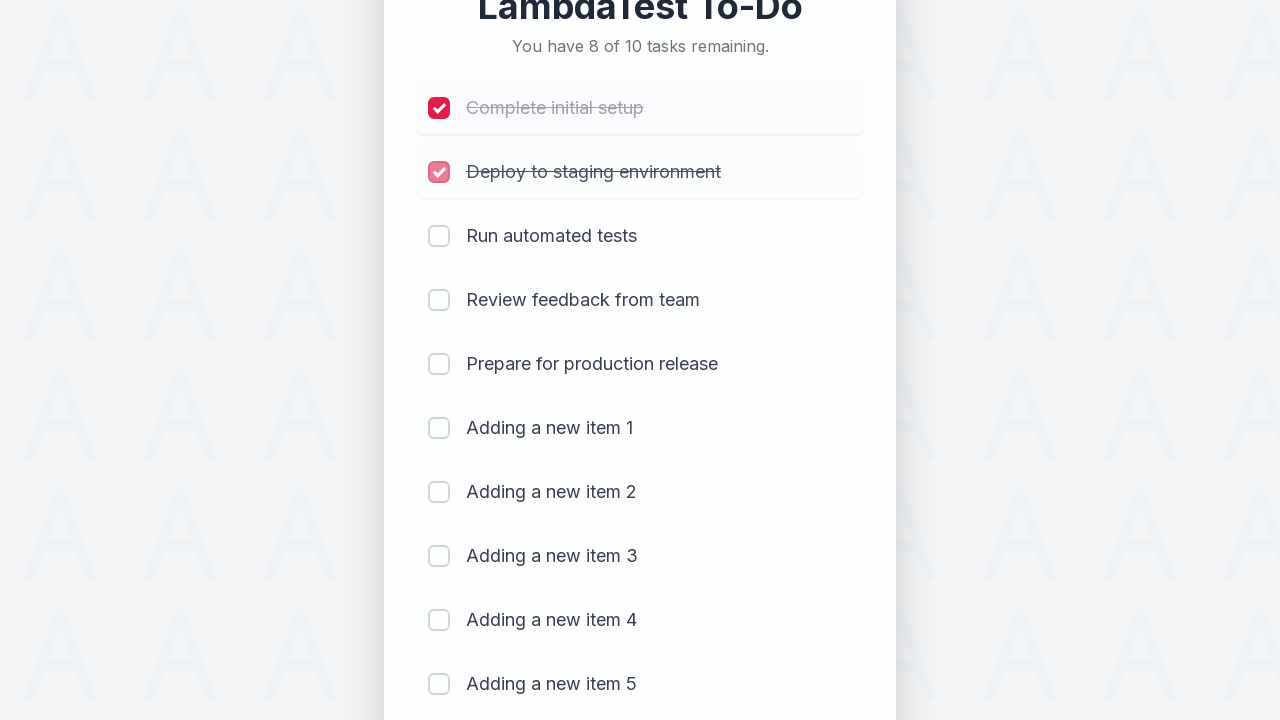

Waited 300ms for item 2 to be marked as completed
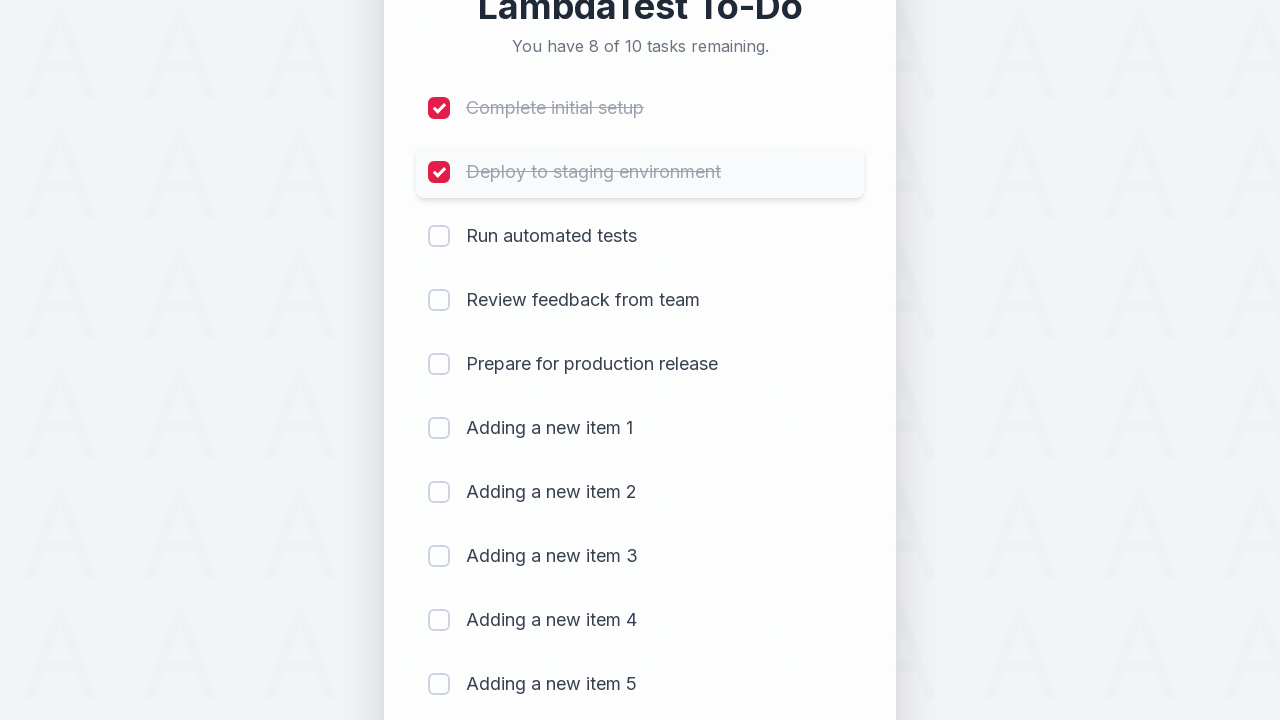

Clicked checkbox for item 3 at (439, 236) on (//input[@type='checkbox'])[3]
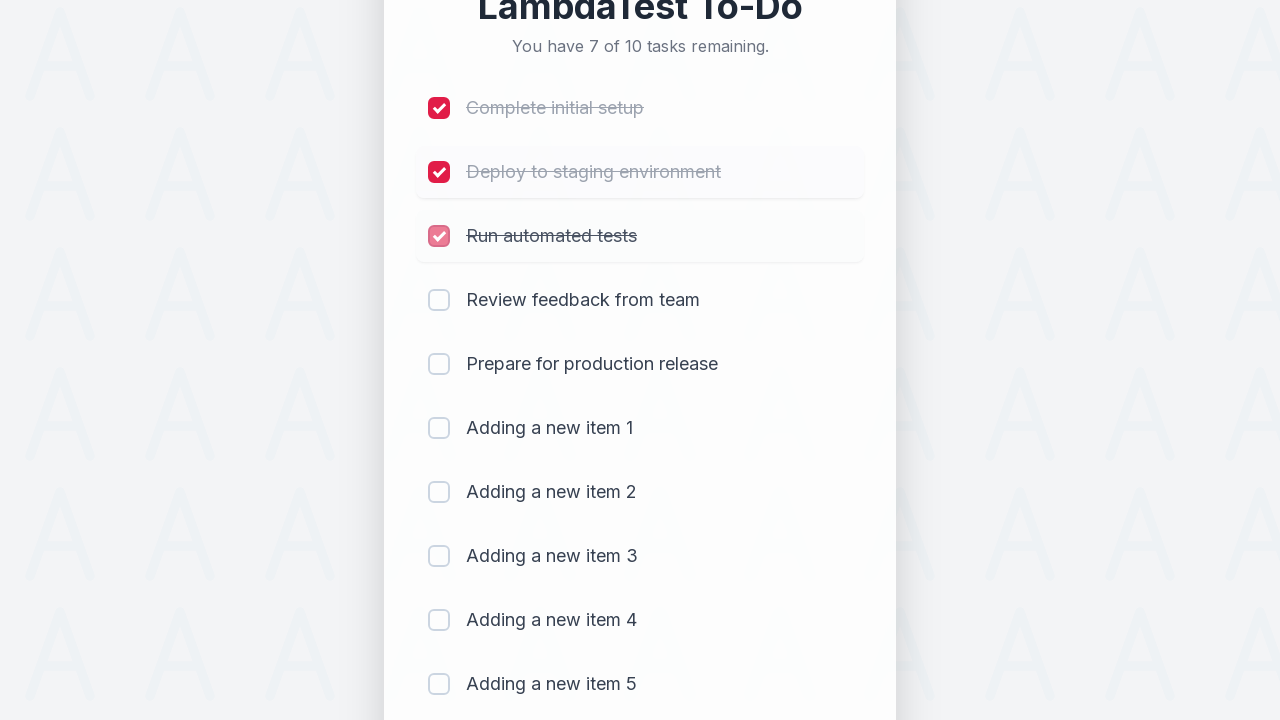

Waited 300ms for item 3 to be marked as completed
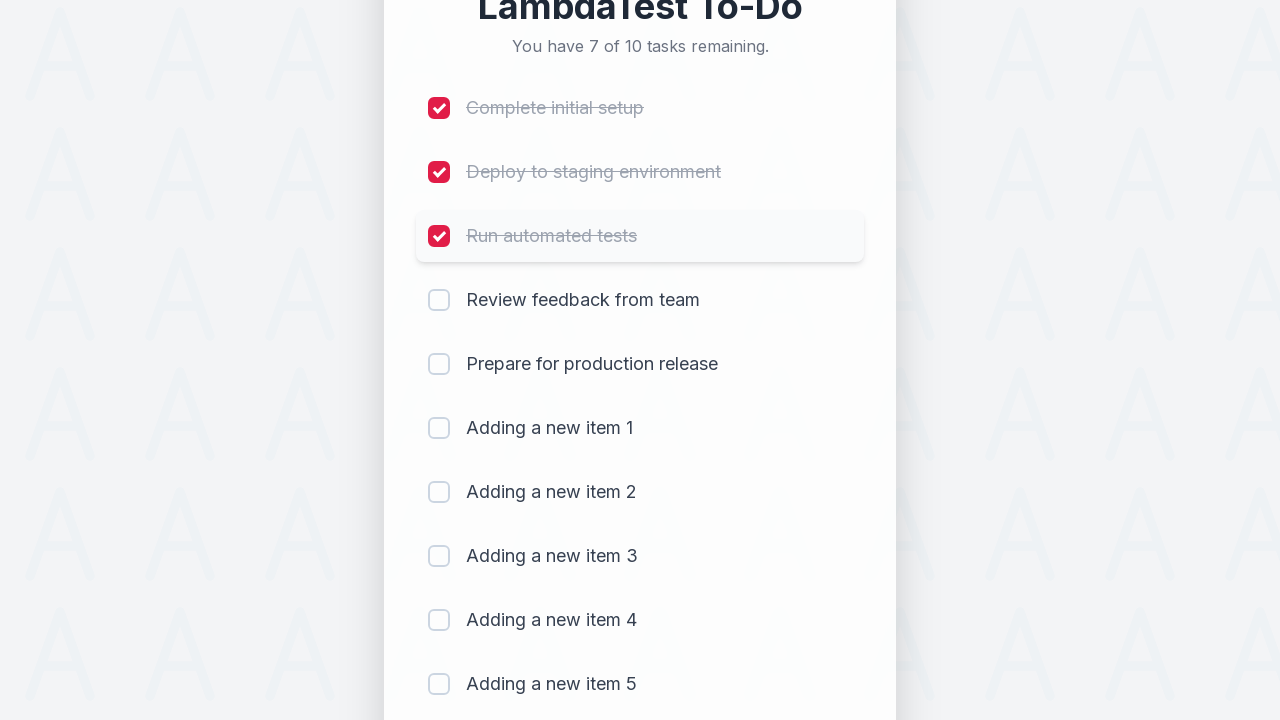

Clicked checkbox for item 4 at (439, 300) on (//input[@type='checkbox'])[4]
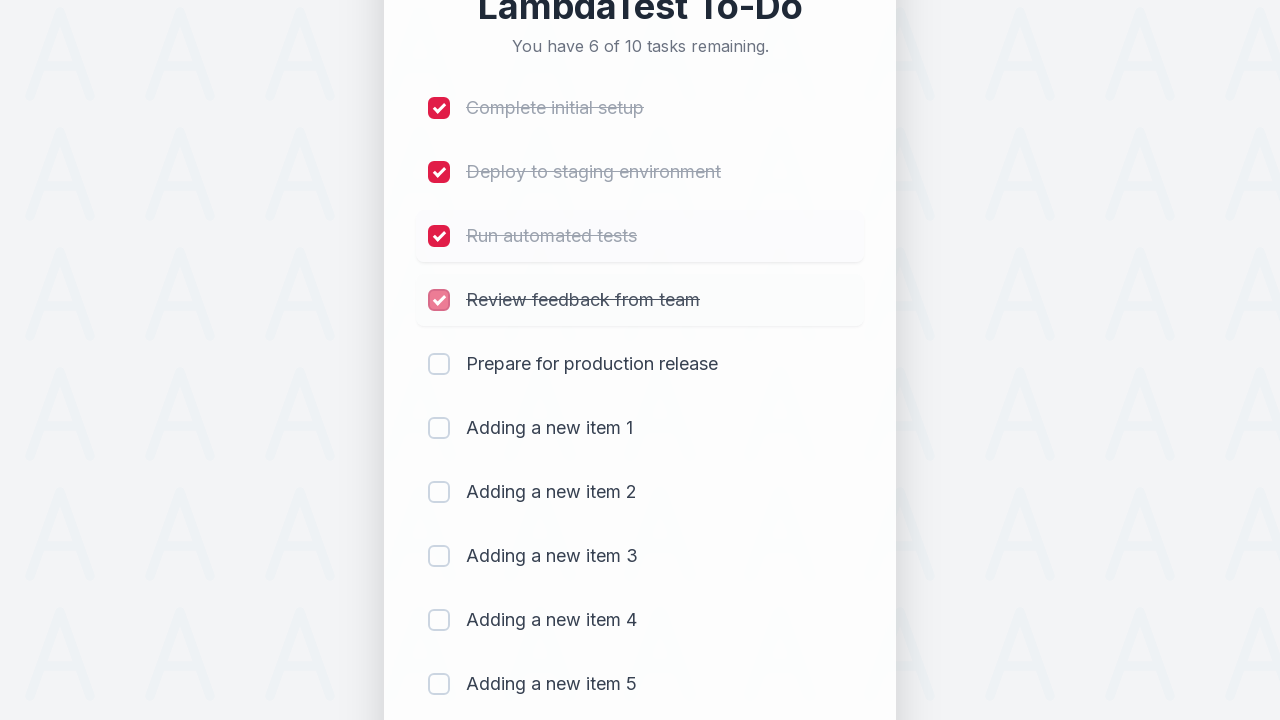

Waited 300ms for item 4 to be marked as completed
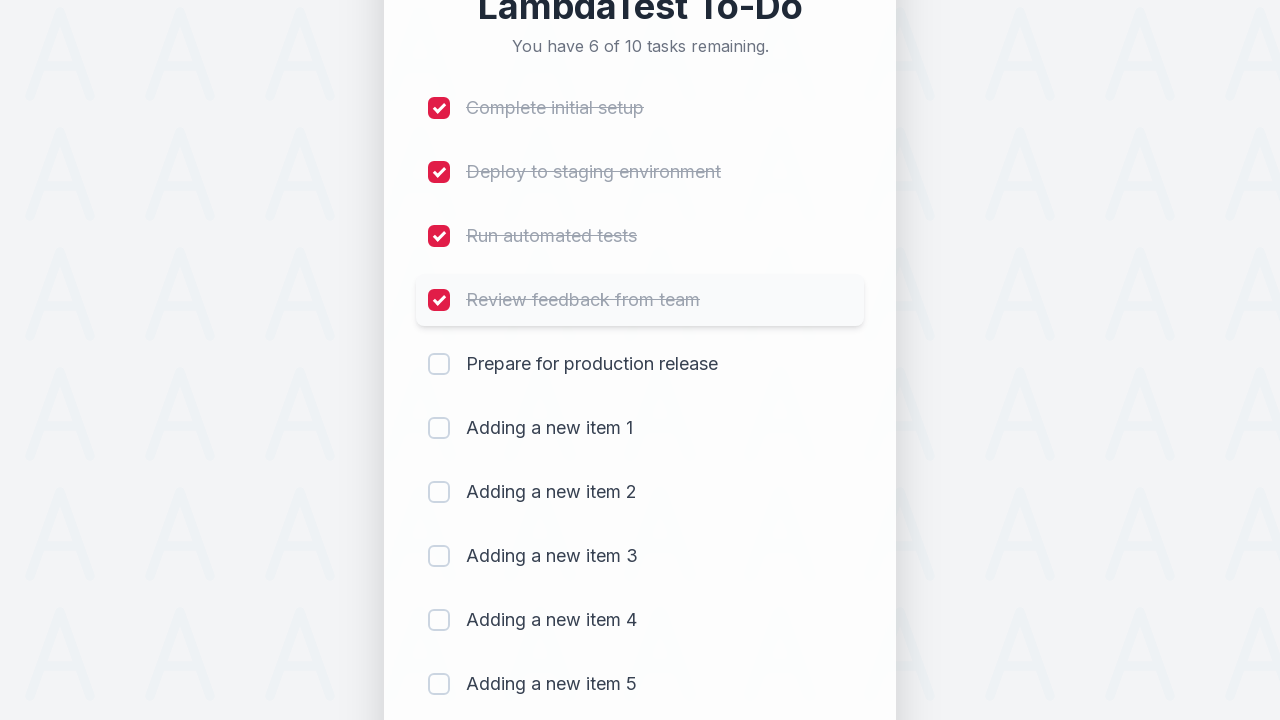

Clicked checkbox for item 5 at (439, 364) on (//input[@type='checkbox'])[5]
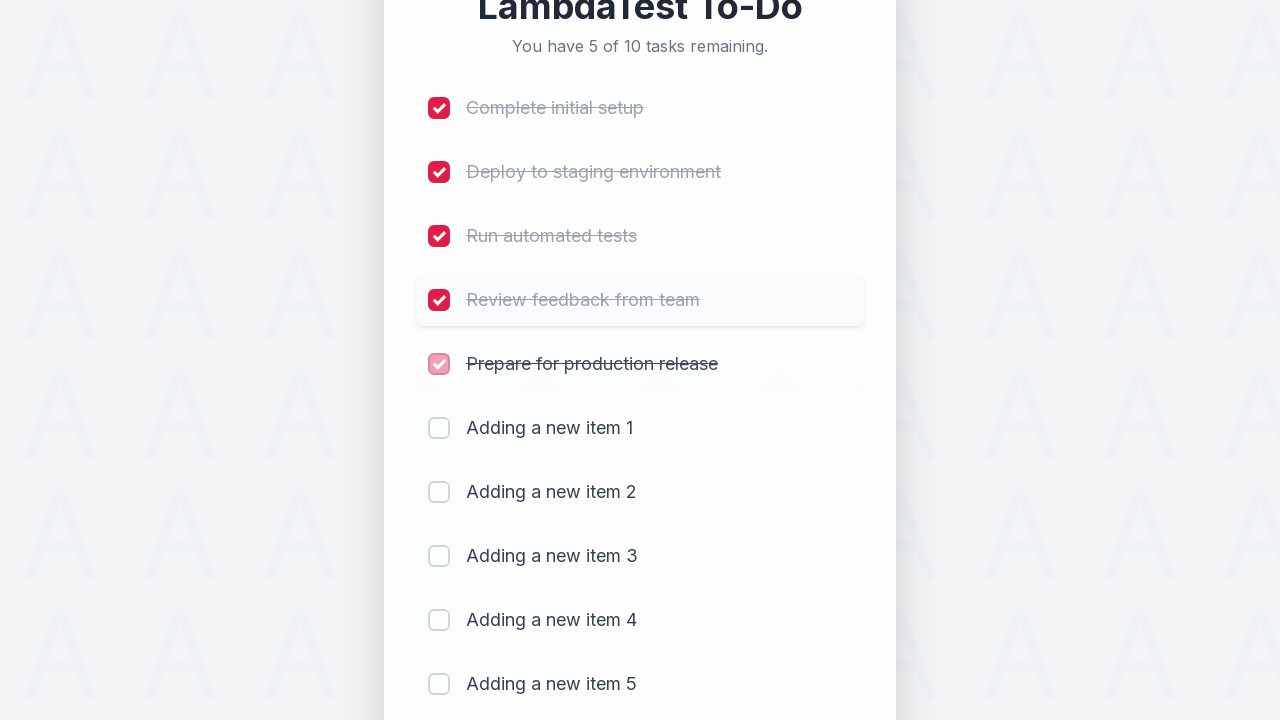

Waited 300ms for item 5 to be marked as completed
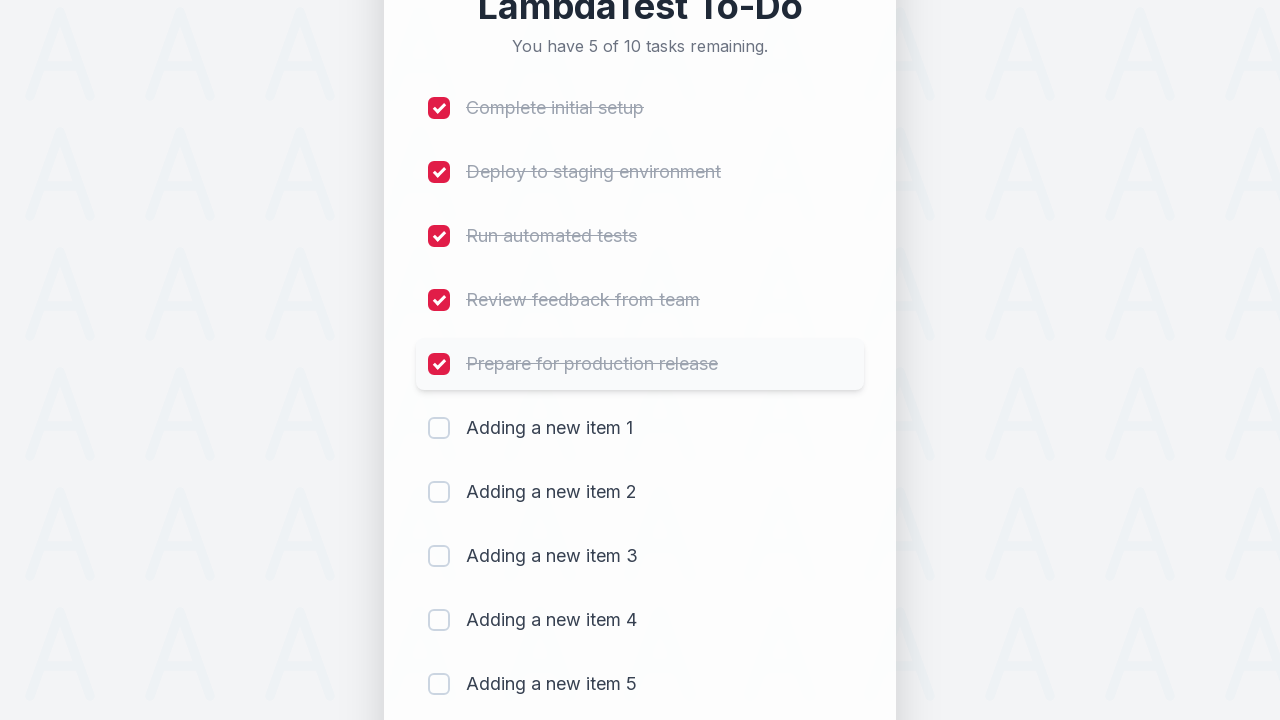

Clicked checkbox for item 6 at (439, 428) on (//input[@type='checkbox'])[6]
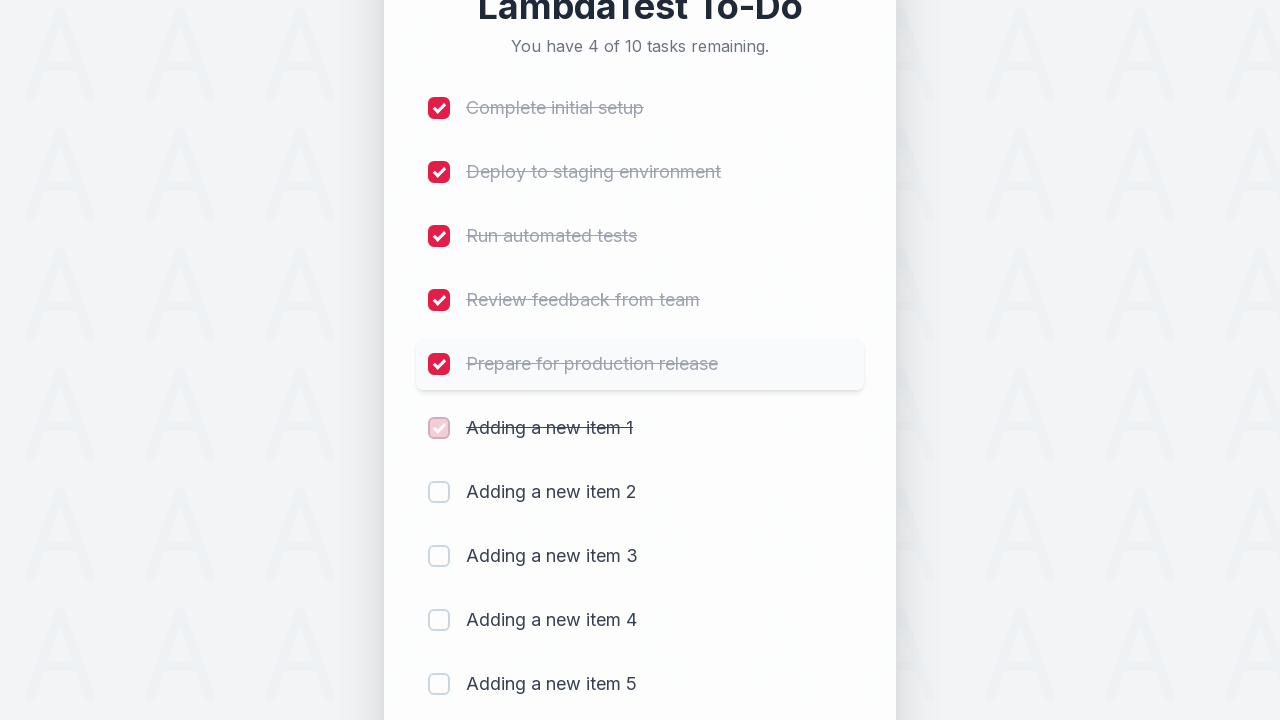

Waited 300ms for item 6 to be marked as completed
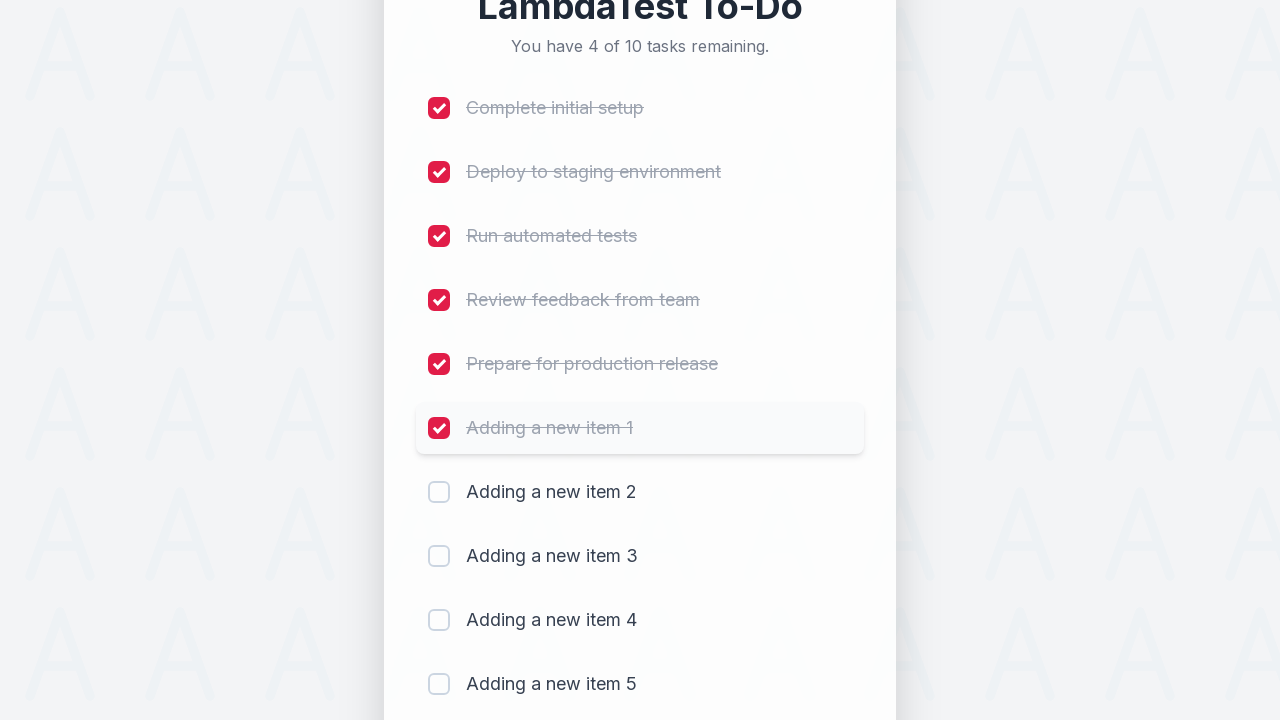

Clicked checkbox for item 7 at (439, 492) on (//input[@type='checkbox'])[7]
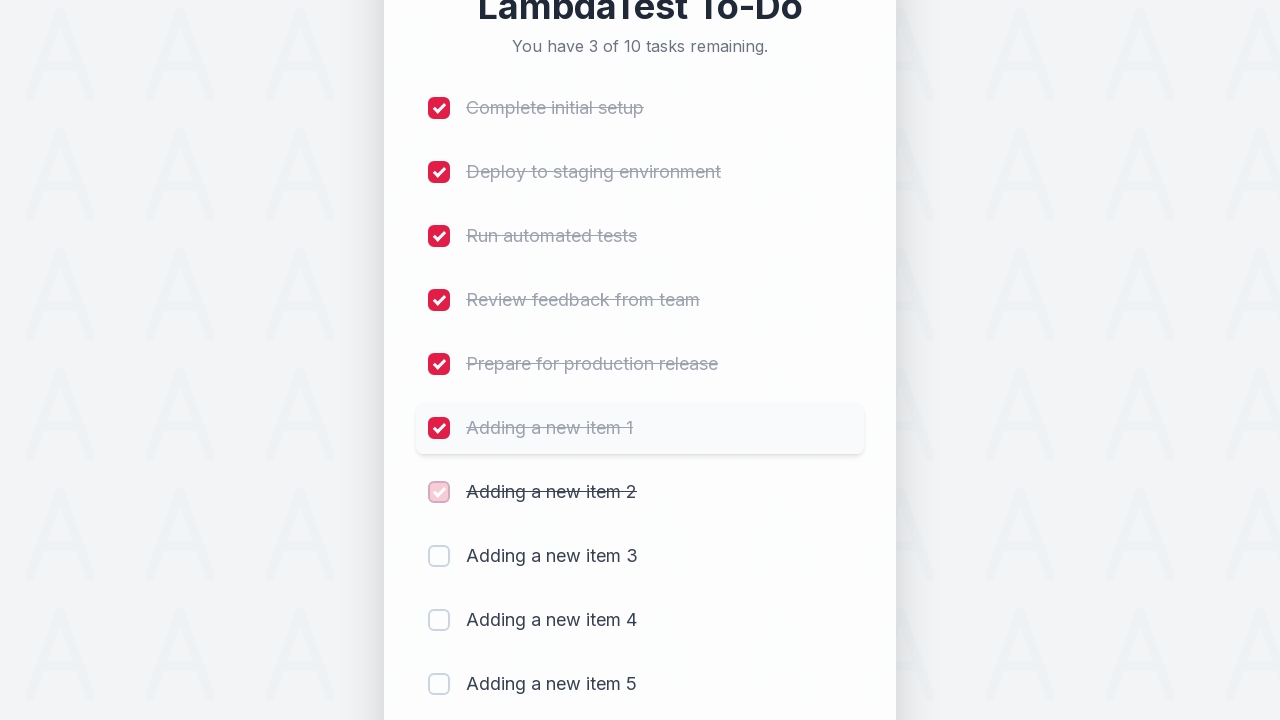

Waited 300ms for item 7 to be marked as completed
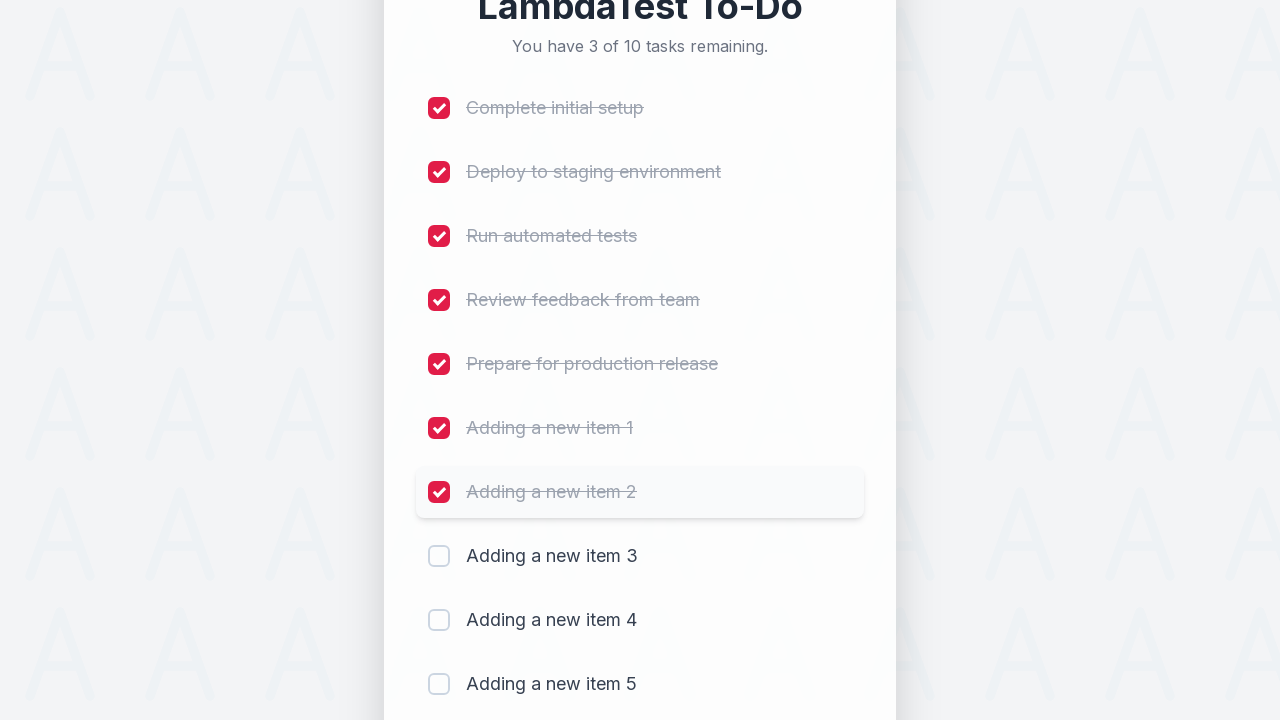

Clicked checkbox for item 8 at (439, 556) on (//input[@type='checkbox'])[8]
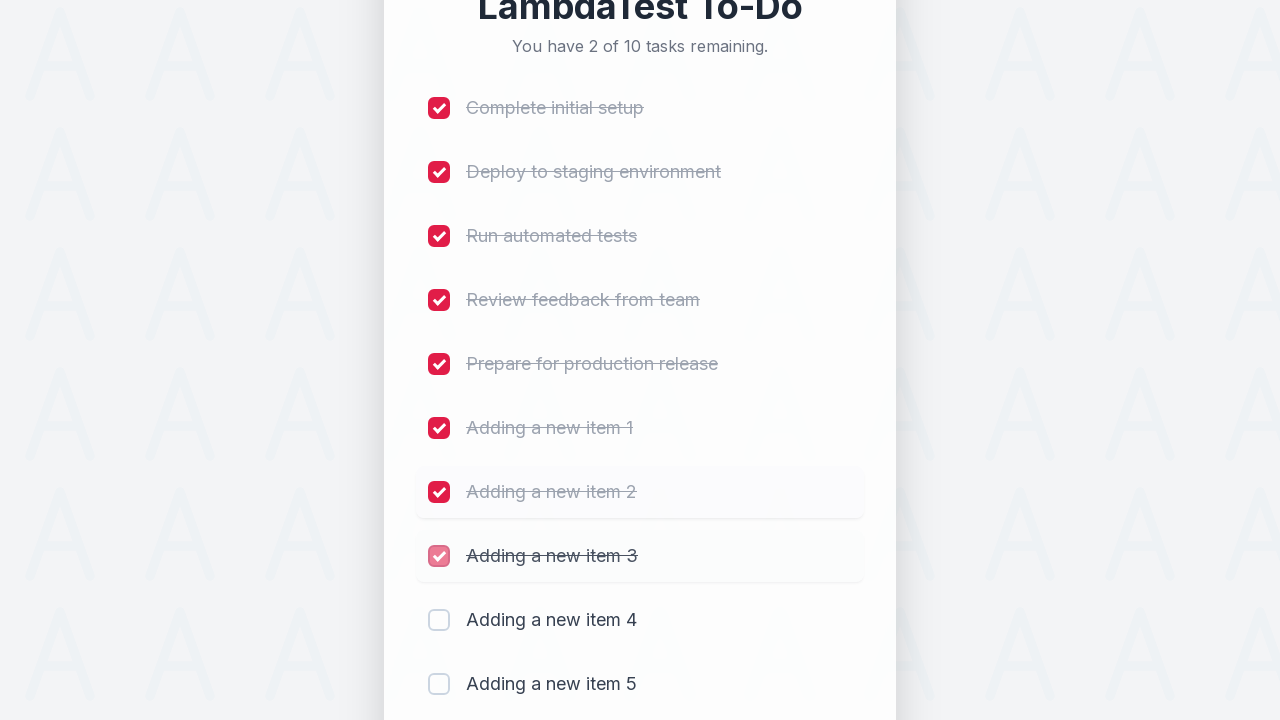

Waited 300ms for item 8 to be marked as completed
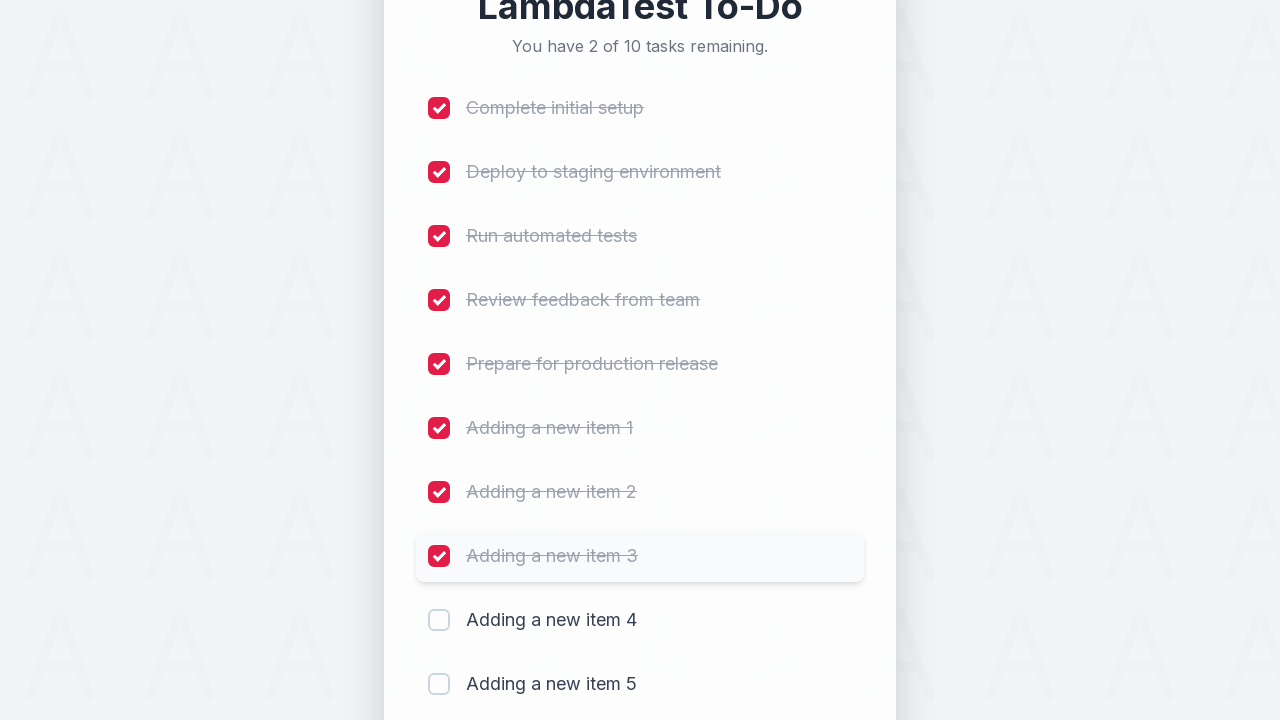

Clicked checkbox for item 9 at (439, 620) on (//input[@type='checkbox'])[9]
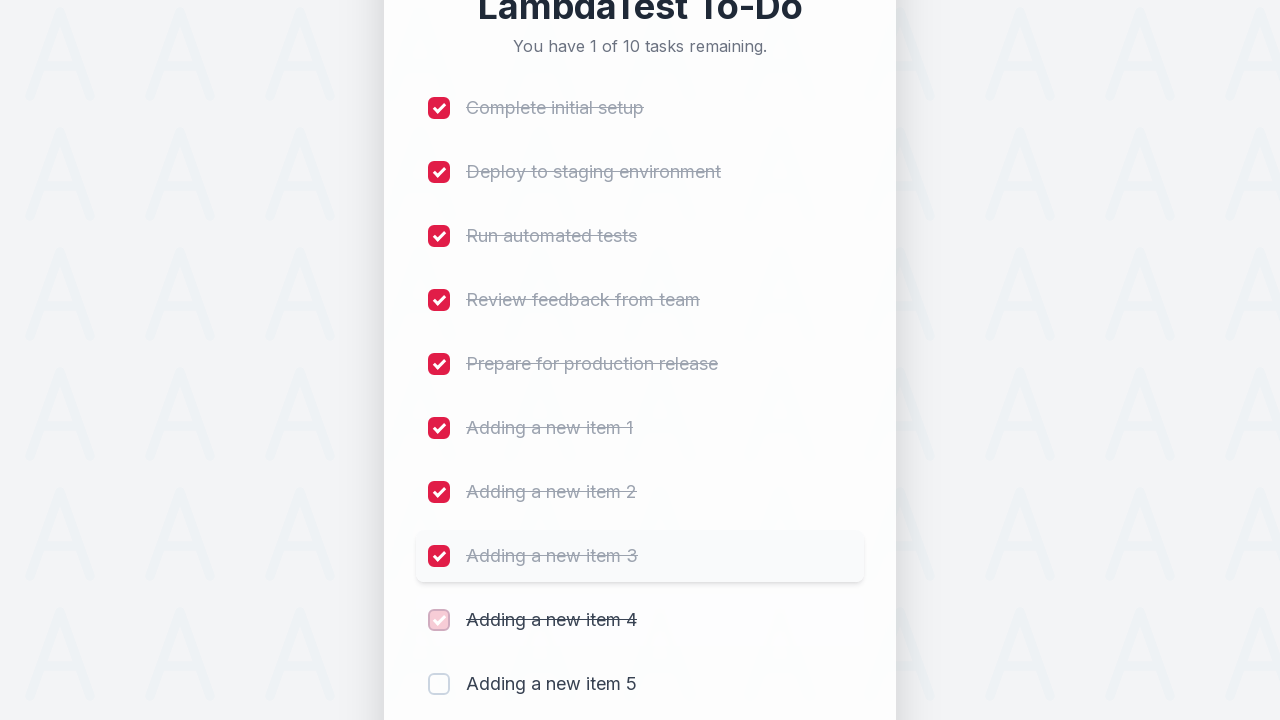

Waited 300ms for item 9 to be marked as completed
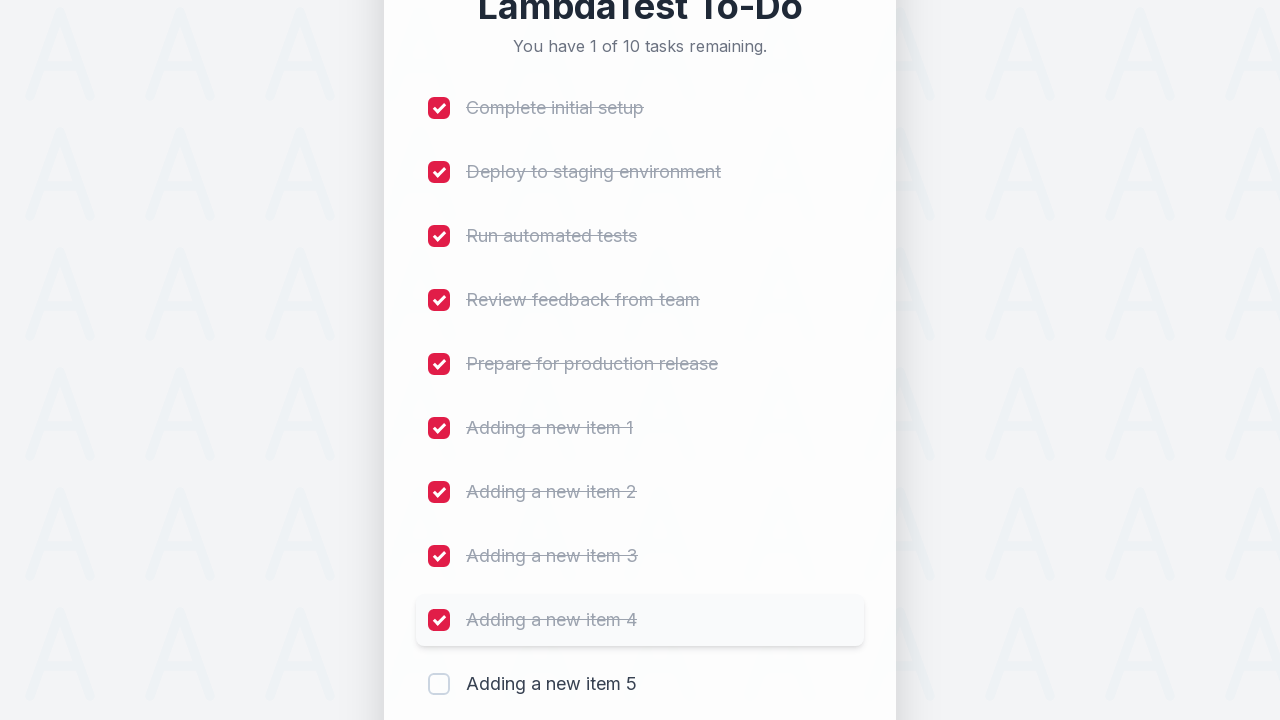

Clicked checkbox for item 10 at (439, 684) on (//input[@type='checkbox'])[10]
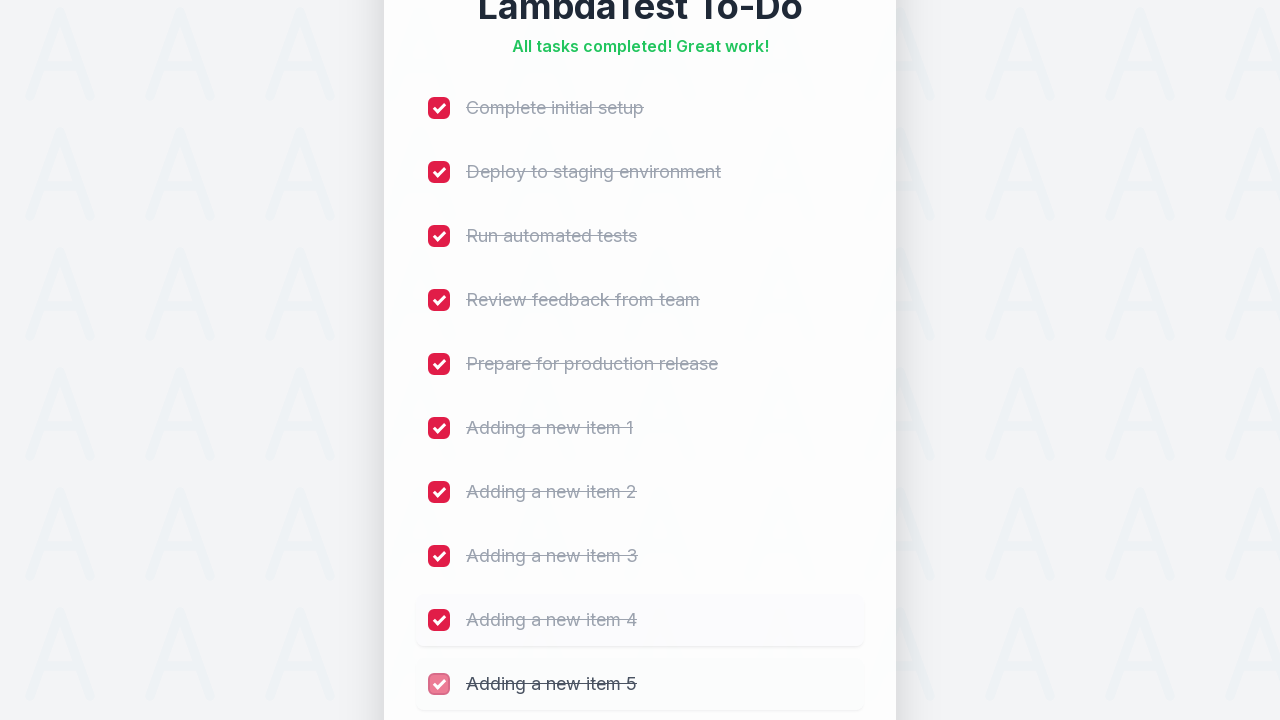

Waited 300ms for item 10 to be marked as completed
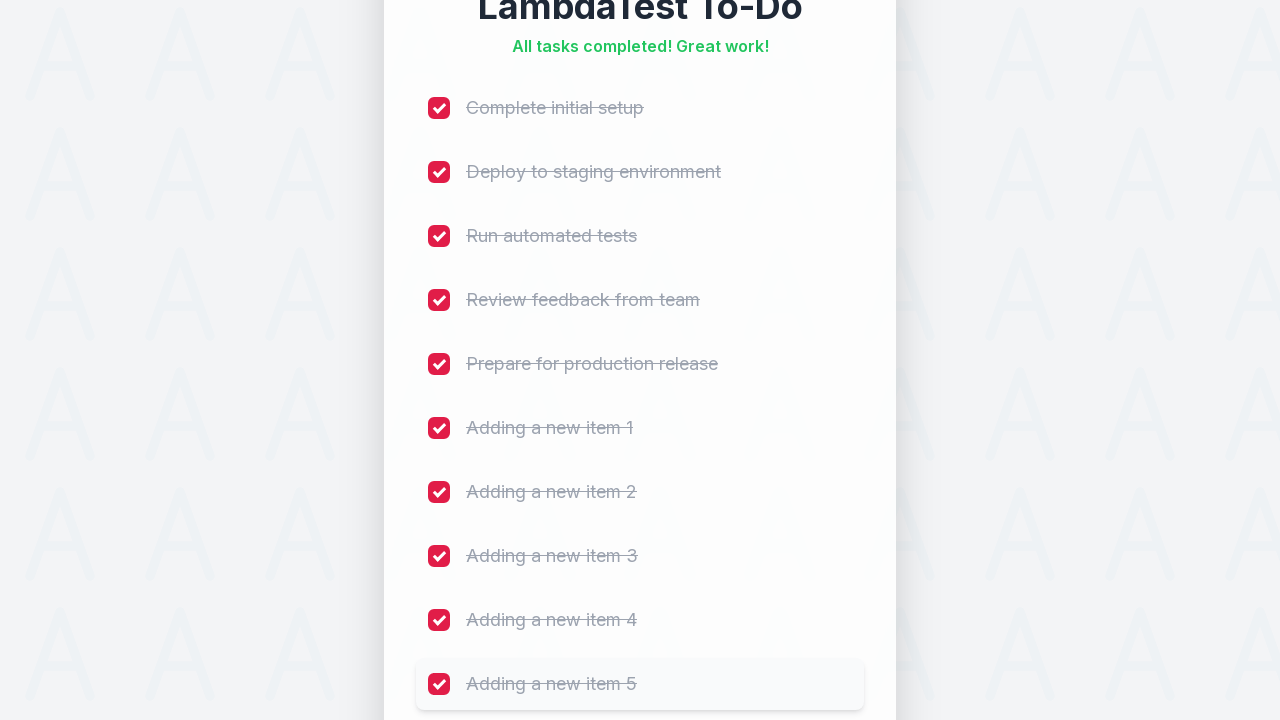

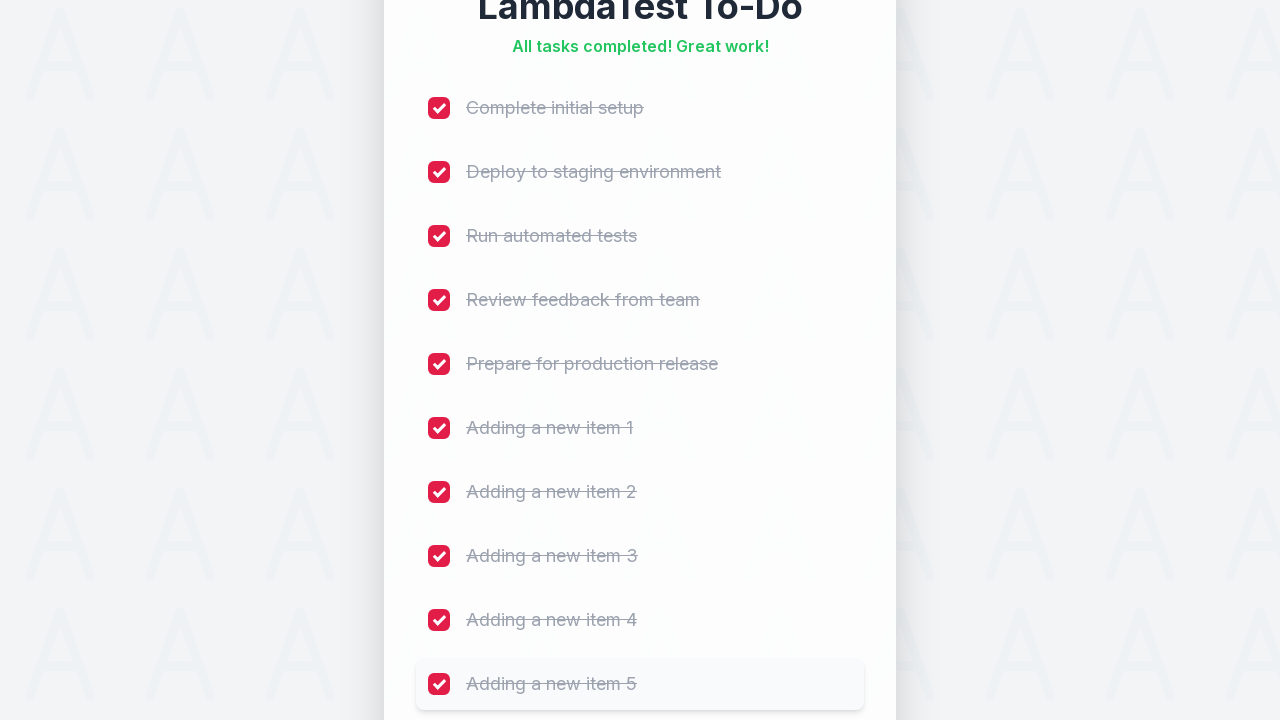